Tests dynamic pagination functionality by scrolling to a paginated table, clicking through each page number, and checking all checkboxes in the table rows on each page.

Starting URL: https://testautomationpractice.blogspot.com/

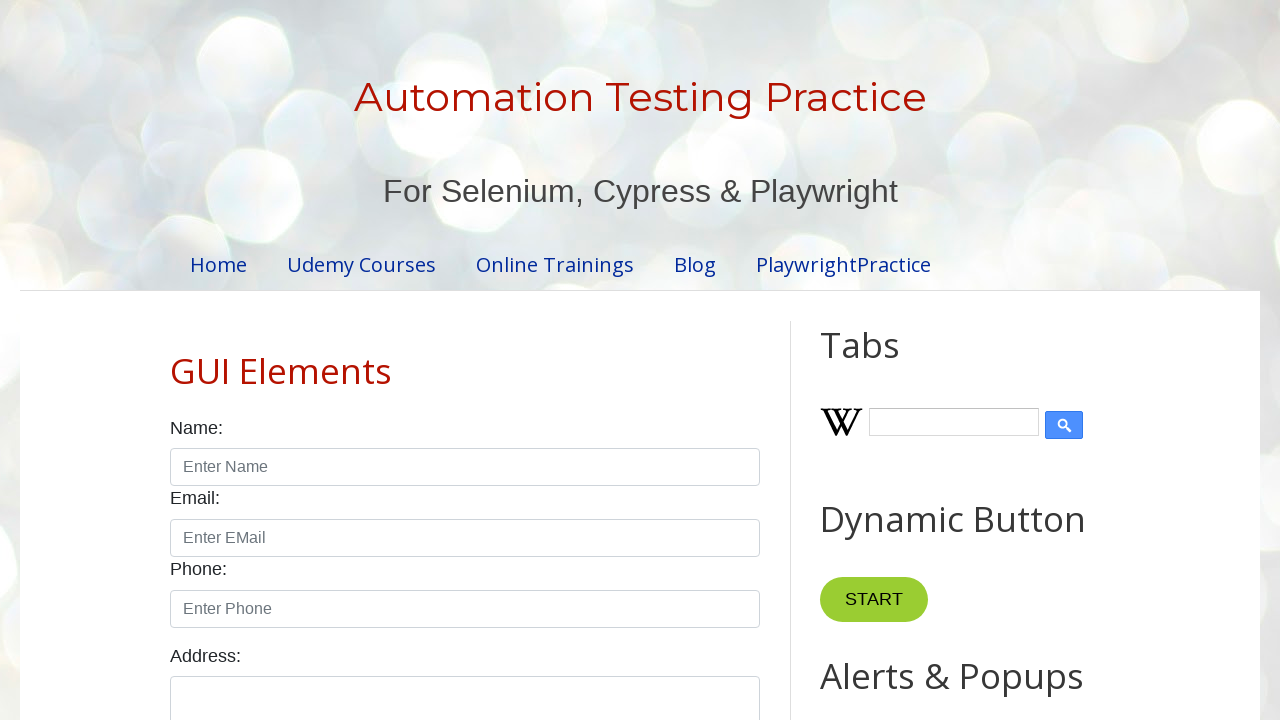

Scrolled down 1600 pixels to pagination section
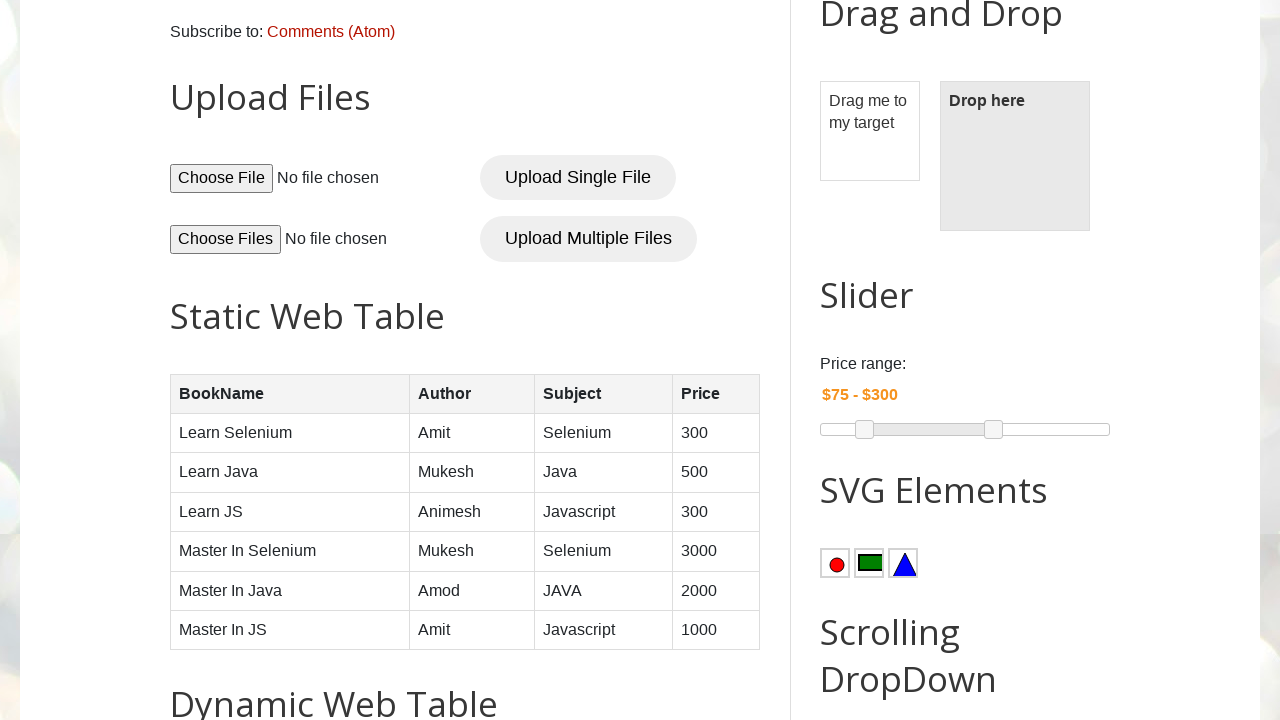

Pagination element loaded and visible
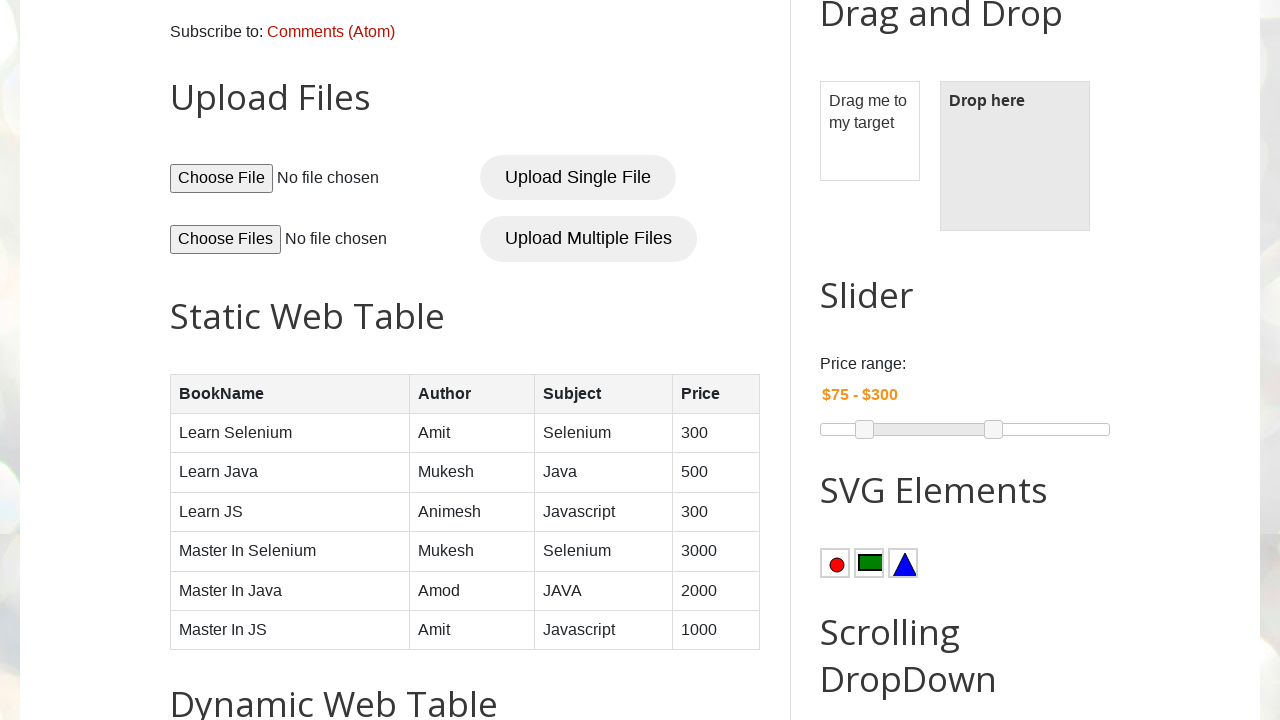

Found 4 page numbers in pagination
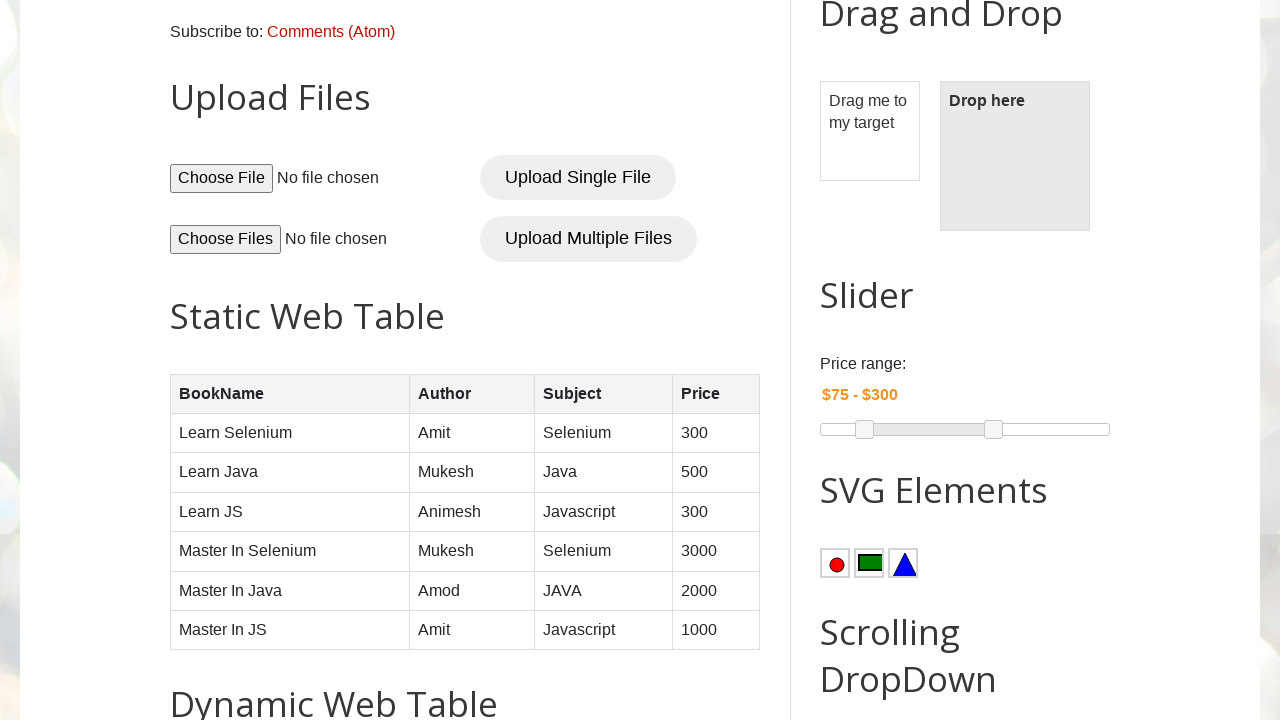

Page number 1 element is visible
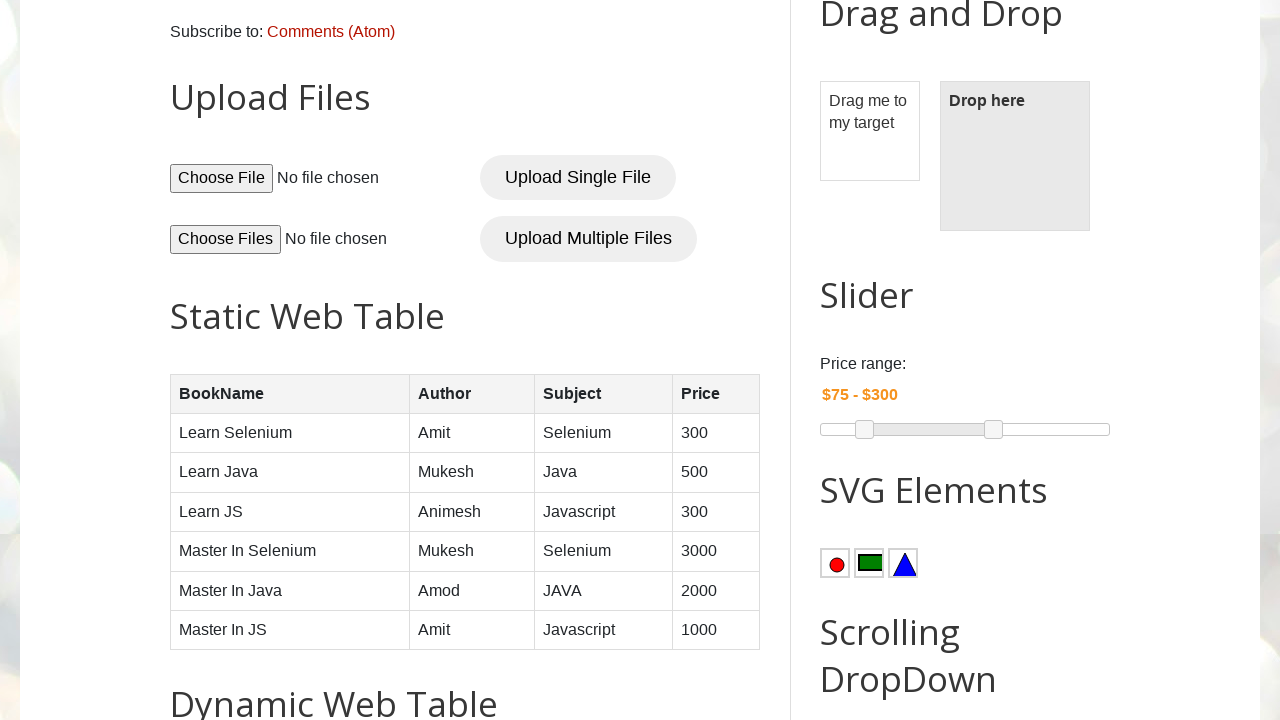

Clicked on page number 1 at (416, 361) on //*[@id='pagination']/li[1]
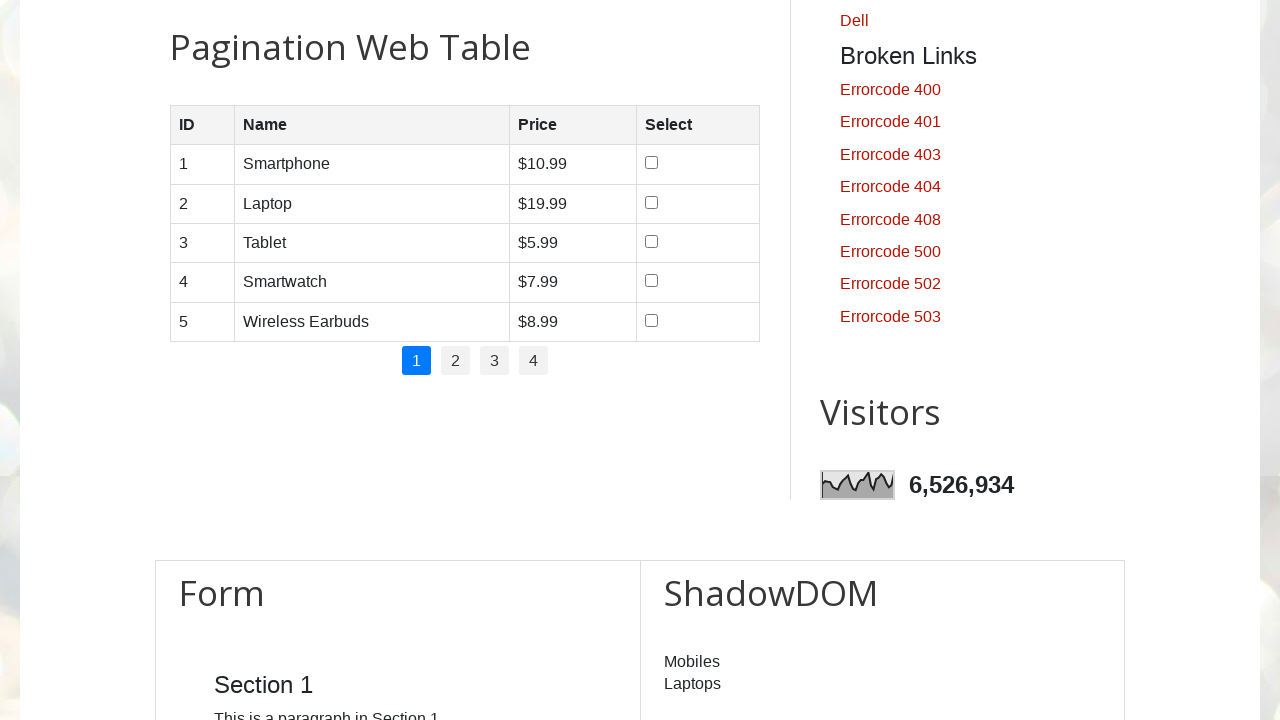

Table rows loaded on page 1
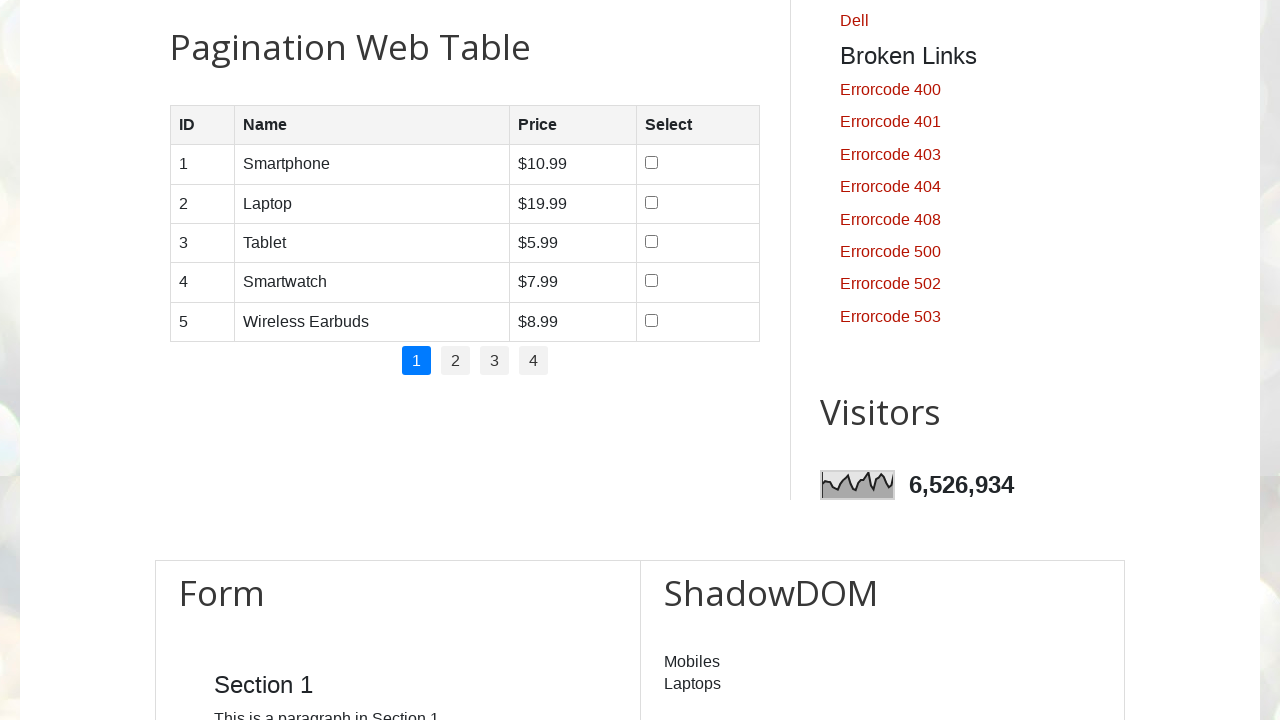

Found 5 rows in table on page 1
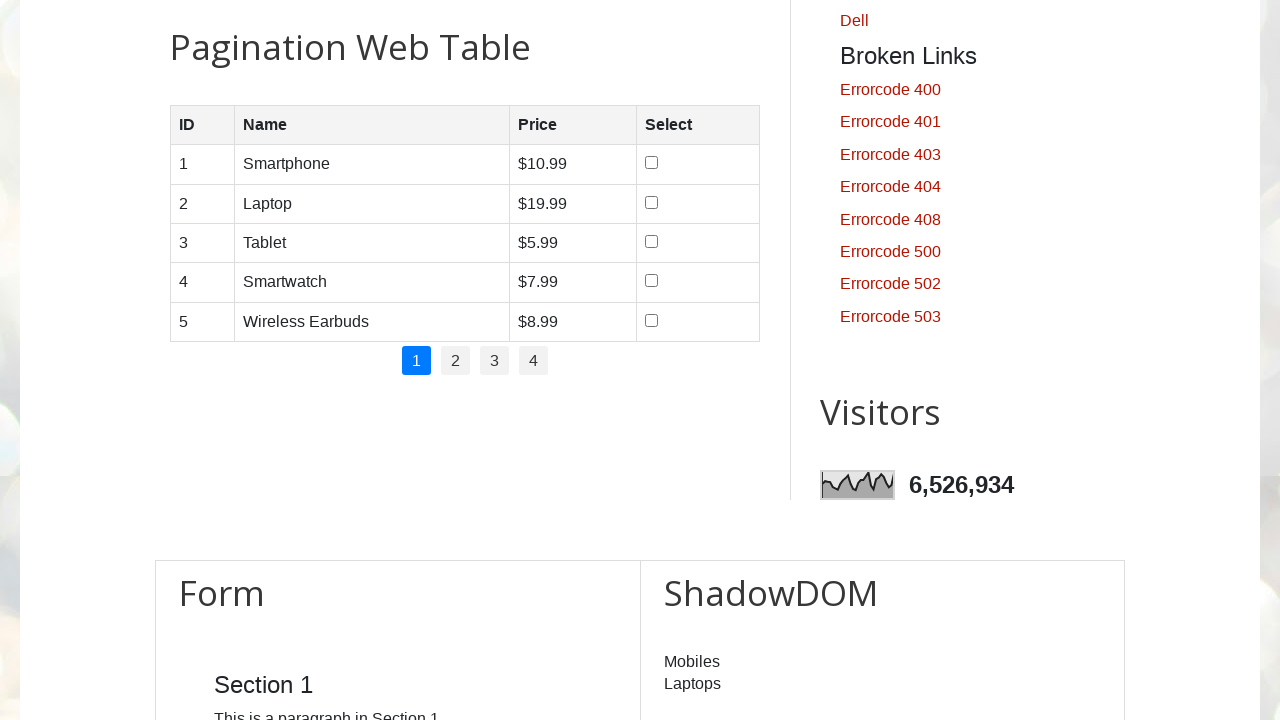

Checked checkbox in row 1 on page 1 at (651, 163) on //*[@id='productTable']/tbody/tr[1]/td[4]/input
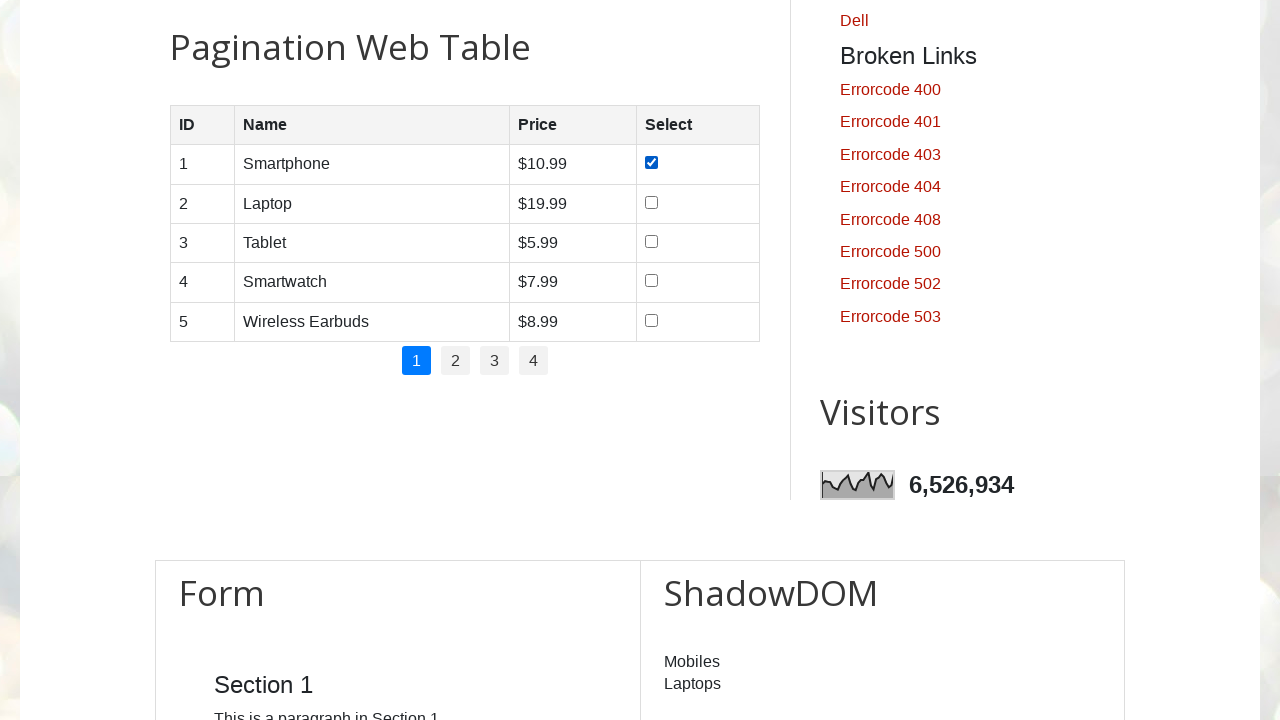

Checked checkbox in row 2 on page 1 at (651, 202) on //*[@id='productTable']/tbody/tr[2]/td[4]/input
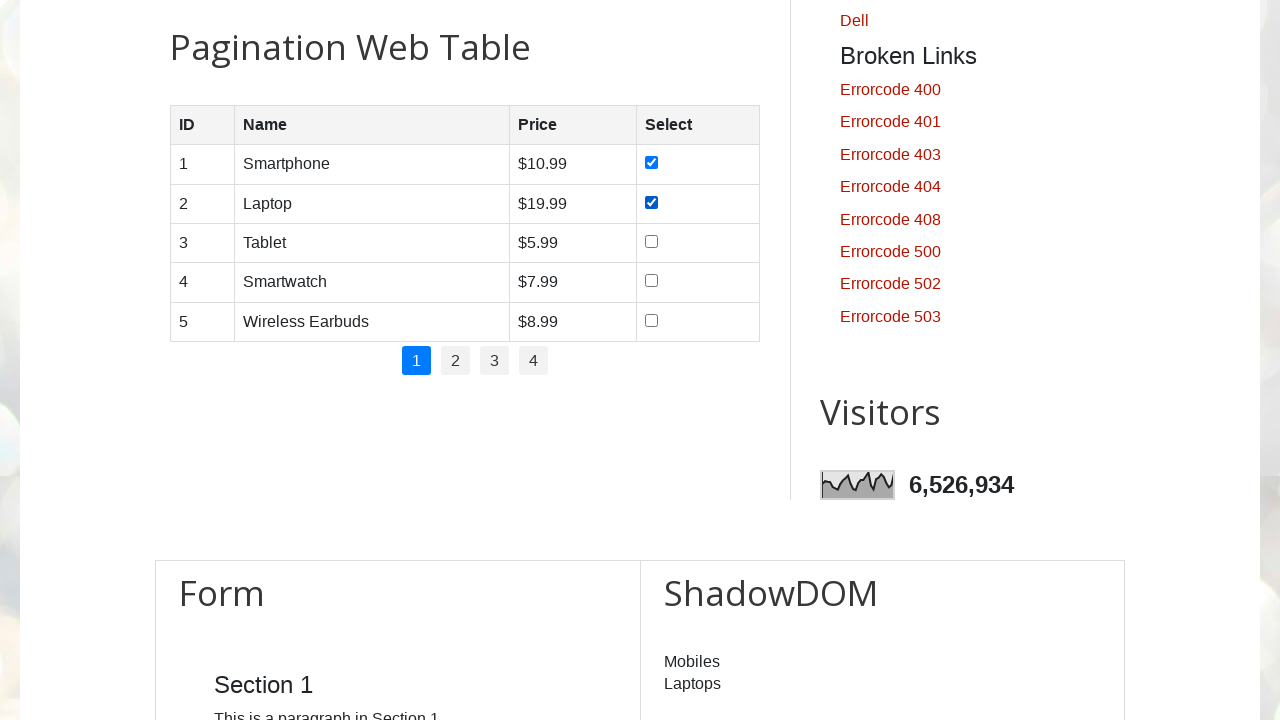

Checked checkbox in row 3 on page 1 at (651, 241) on //*[@id='productTable']/tbody/tr[3]/td[4]/input
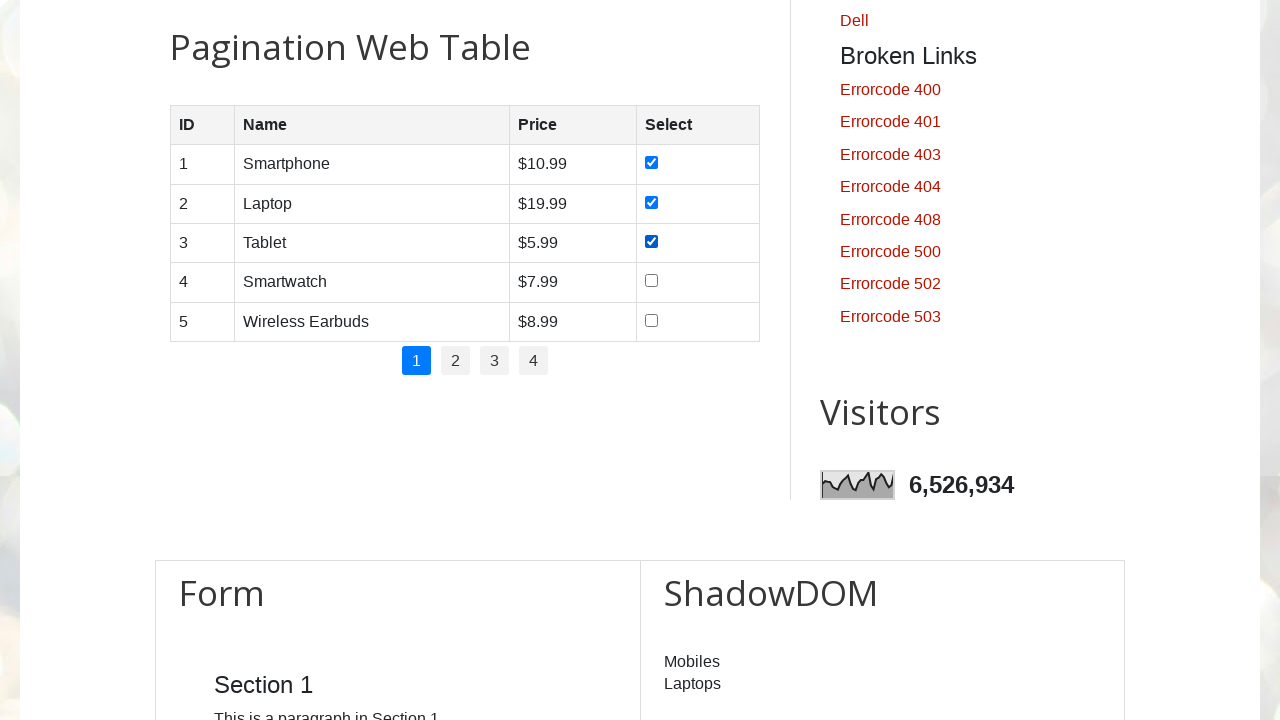

Checked checkbox in row 4 on page 1 at (651, 281) on //*[@id='productTable']/tbody/tr[4]/td[4]/input
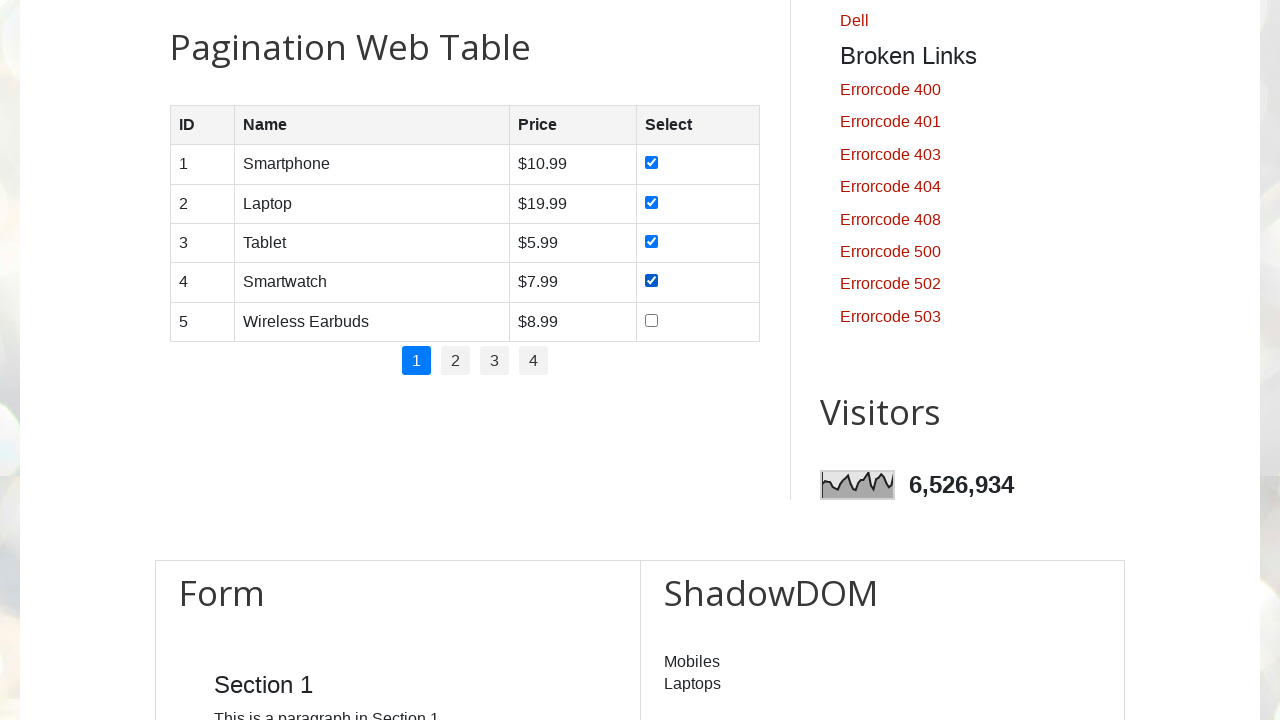

Checked checkbox in row 5 on page 1 at (651, 320) on //*[@id='productTable']/tbody/tr[5]/td[4]/input
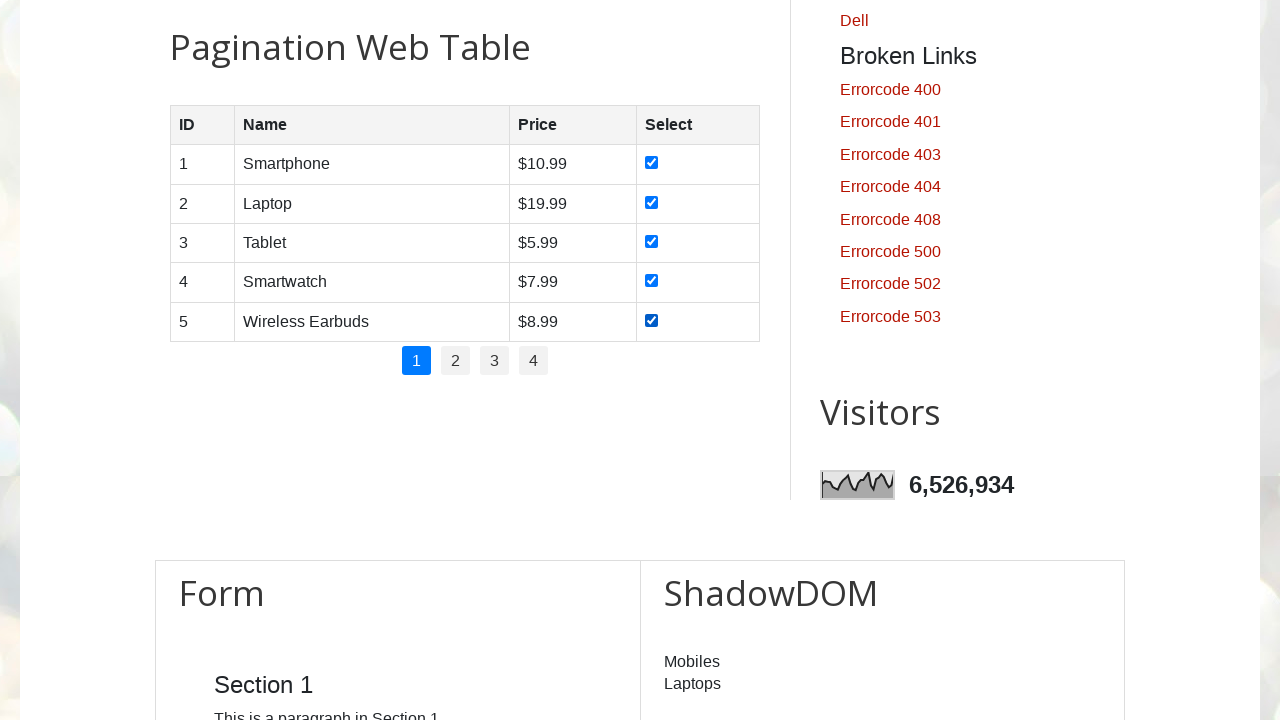

Page number 2 element is visible
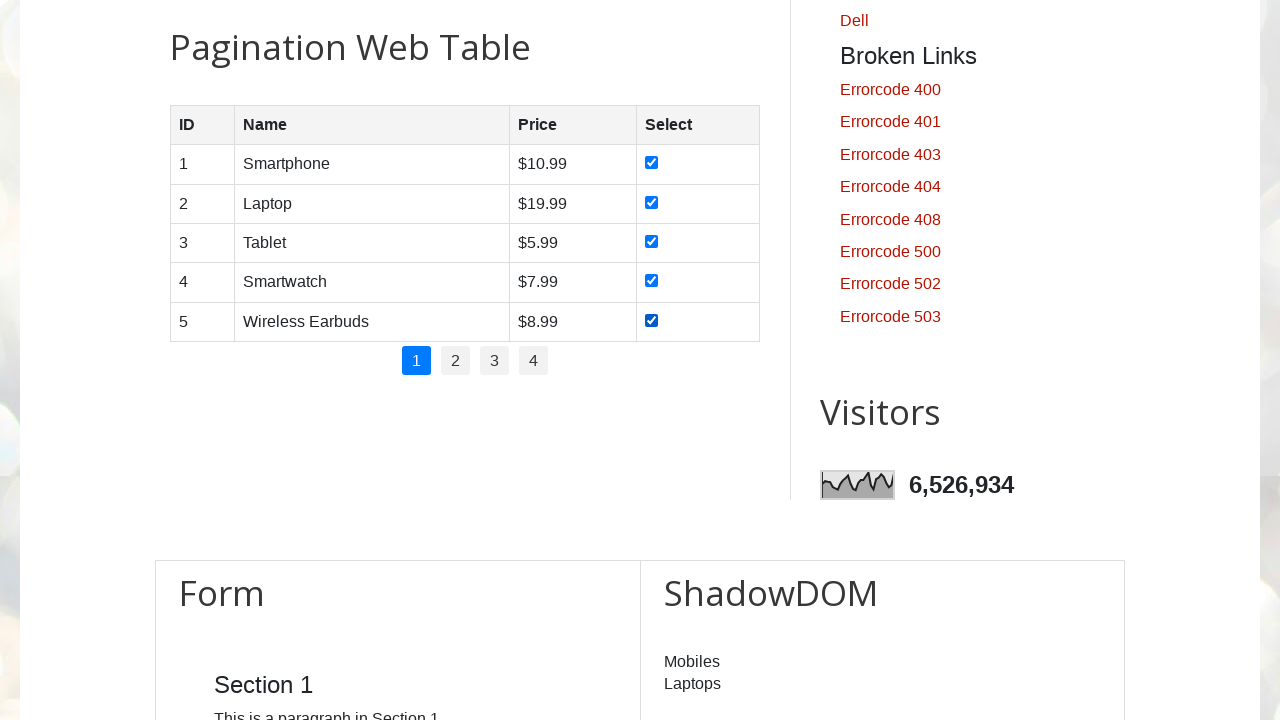

Clicked on page number 2 at (456, 361) on //*[@id='pagination']/li[2]
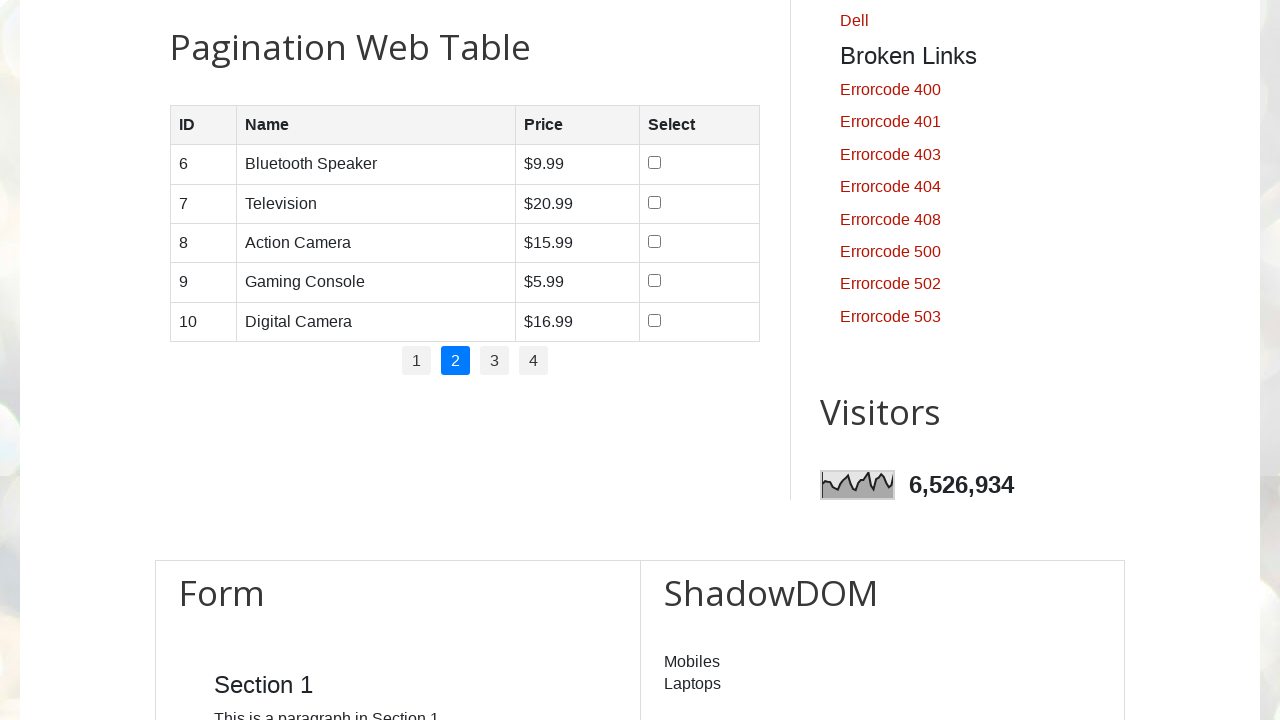

Table rows loaded on page 2
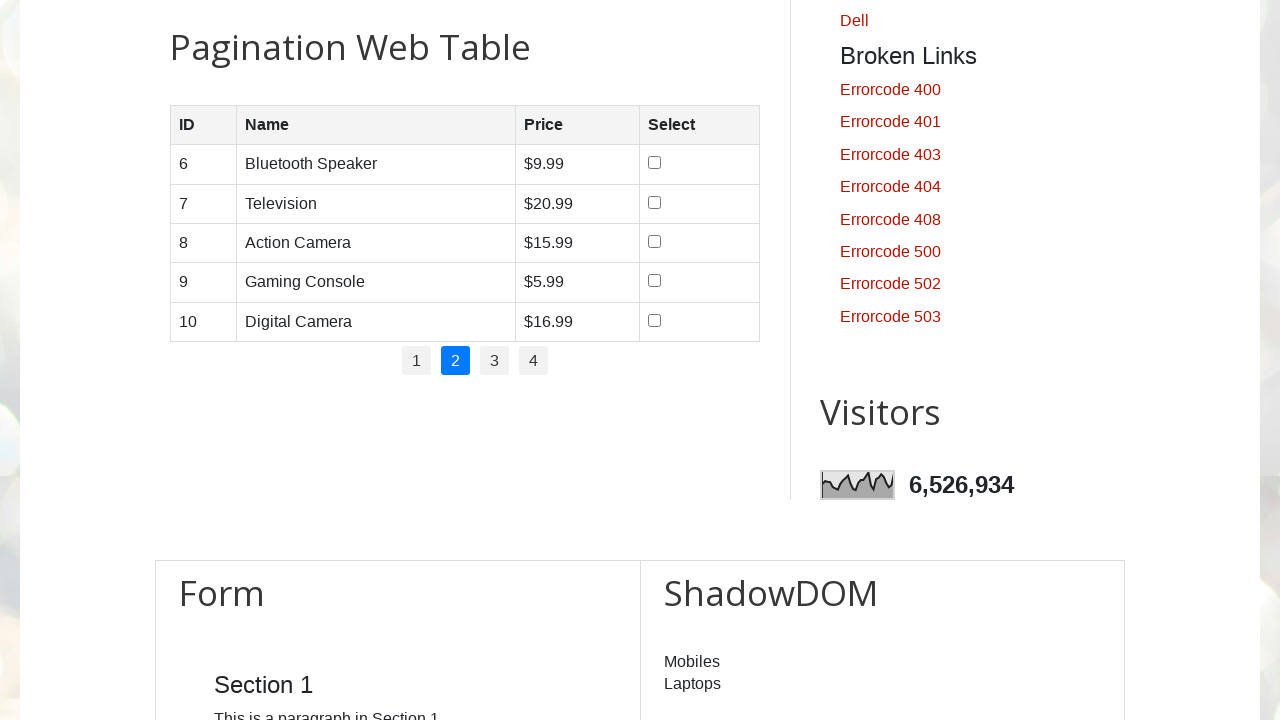

Found 5 rows in table on page 2
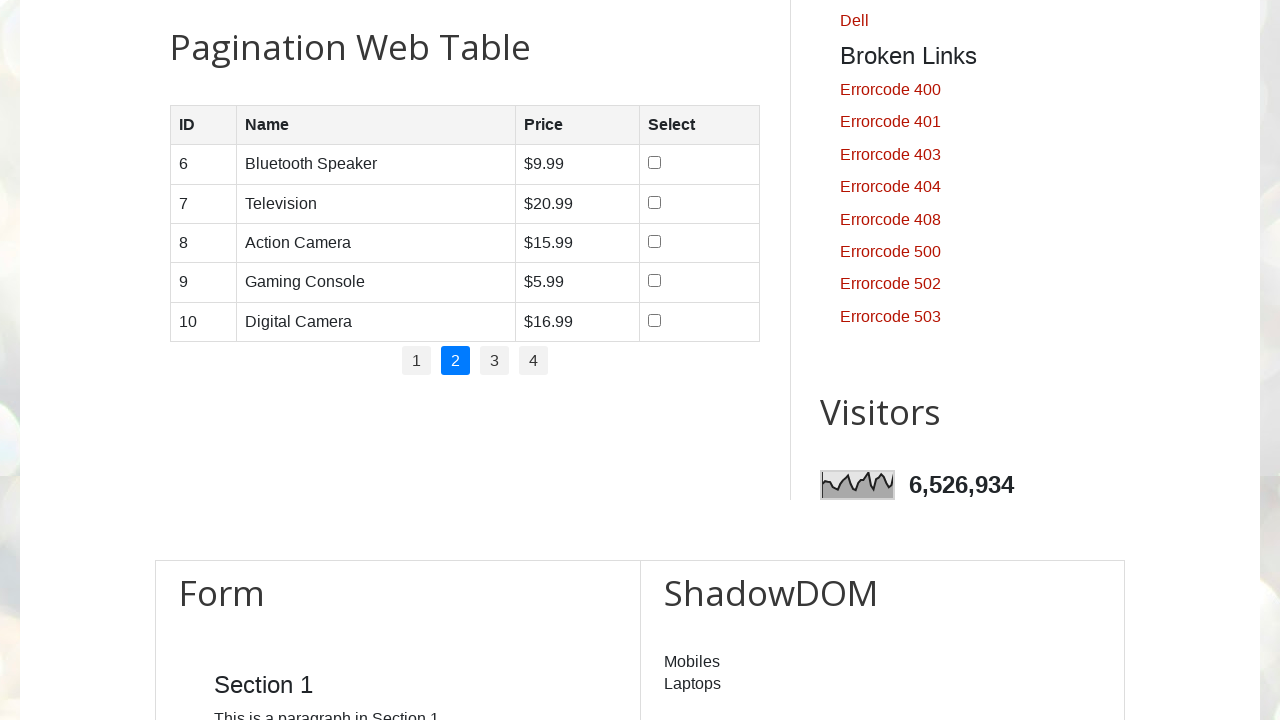

Checked checkbox in row 1 on page 2 at (654, 163) on //*[@id='productTable']/tbody/tr[1]/td[4]/input
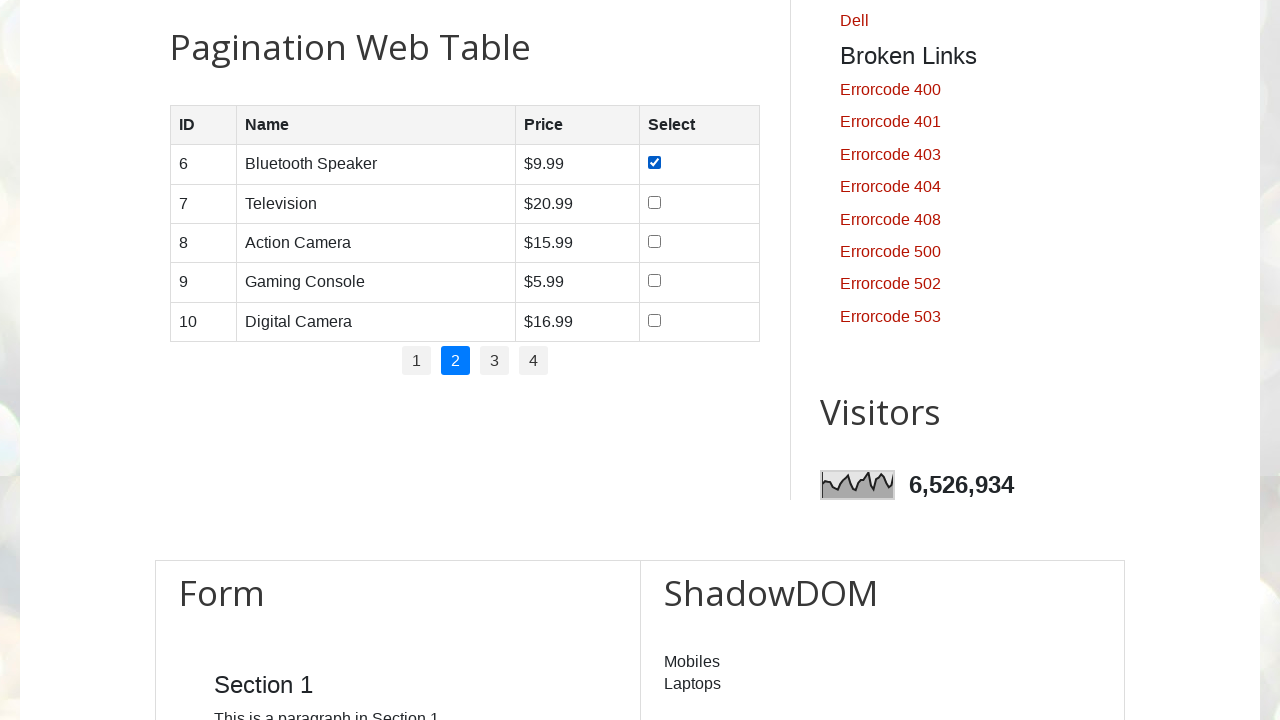

Checked checkbox in row 2 on page 2 at (654, 202) on //*[@id='productTable']/tbody/tr[2]/td[4]/input
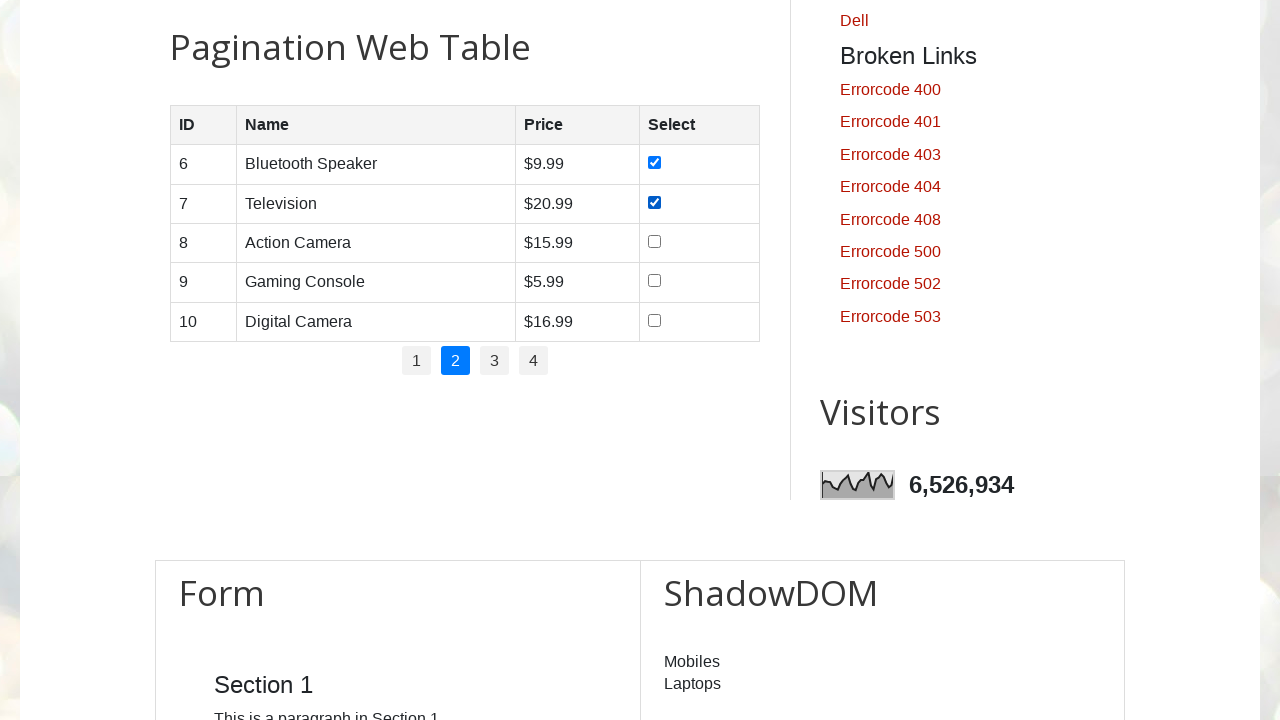

Checked checkbox in row 3 on page 2 at (654, 241) on //*[@id='productTable']/tbody/tr[3]/td[4]/input
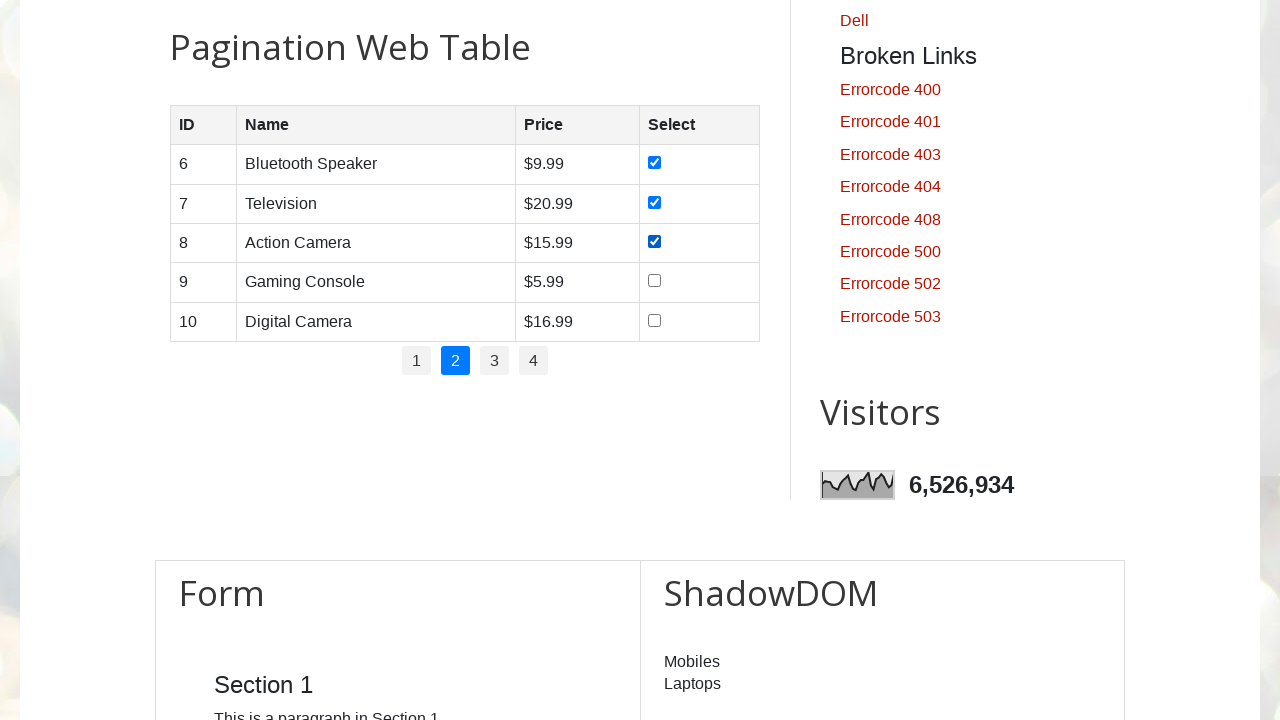

Checked checkbox in row 4 on page 2 at (654, 281) on //*[@id='productTable']/tbody/tr[4]/td[4]/input
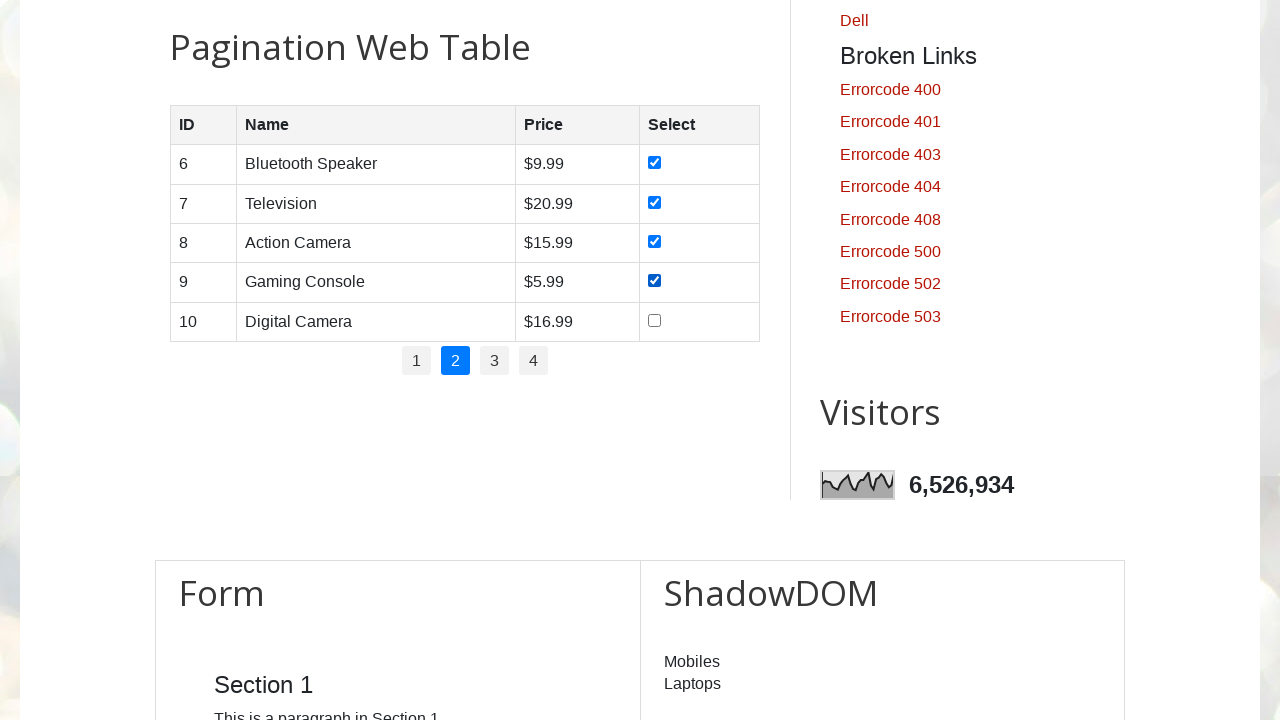

Checked checkbox in row 5 on page 2 at (654, 320) on //*[@id='productTable']/tbody/tr[5]/td[4]/input
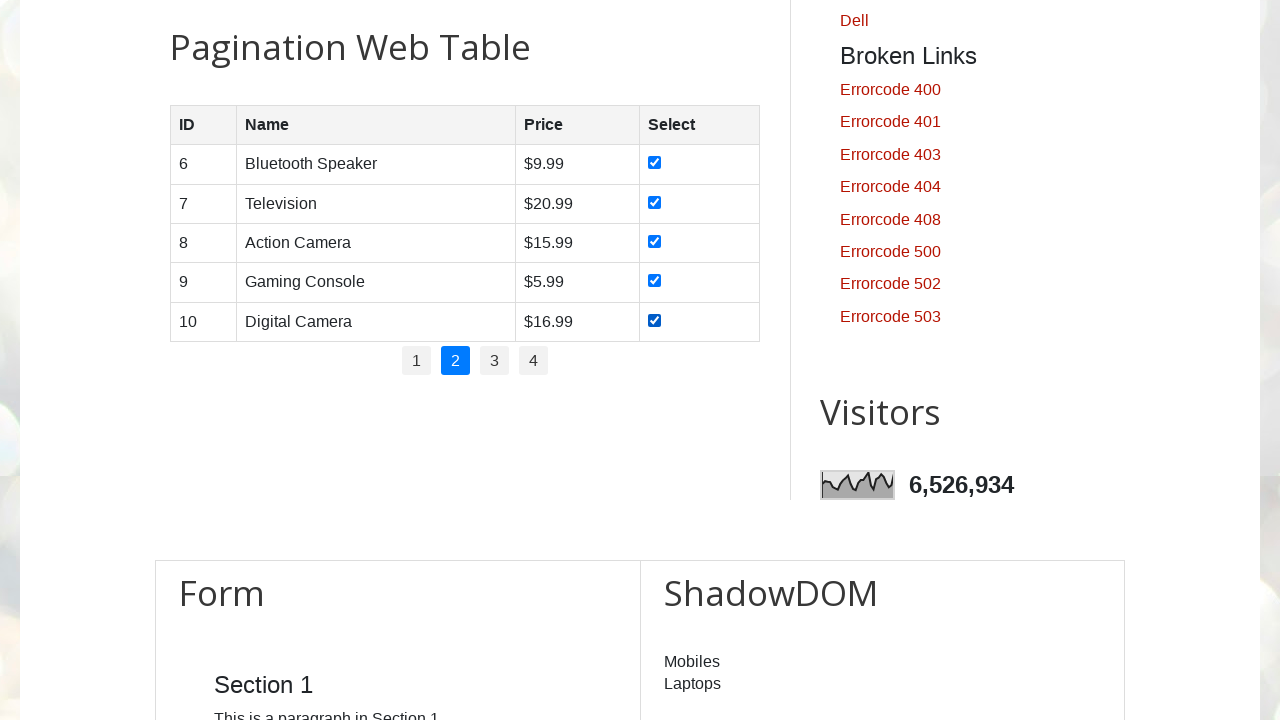

Page number 3 element is visible
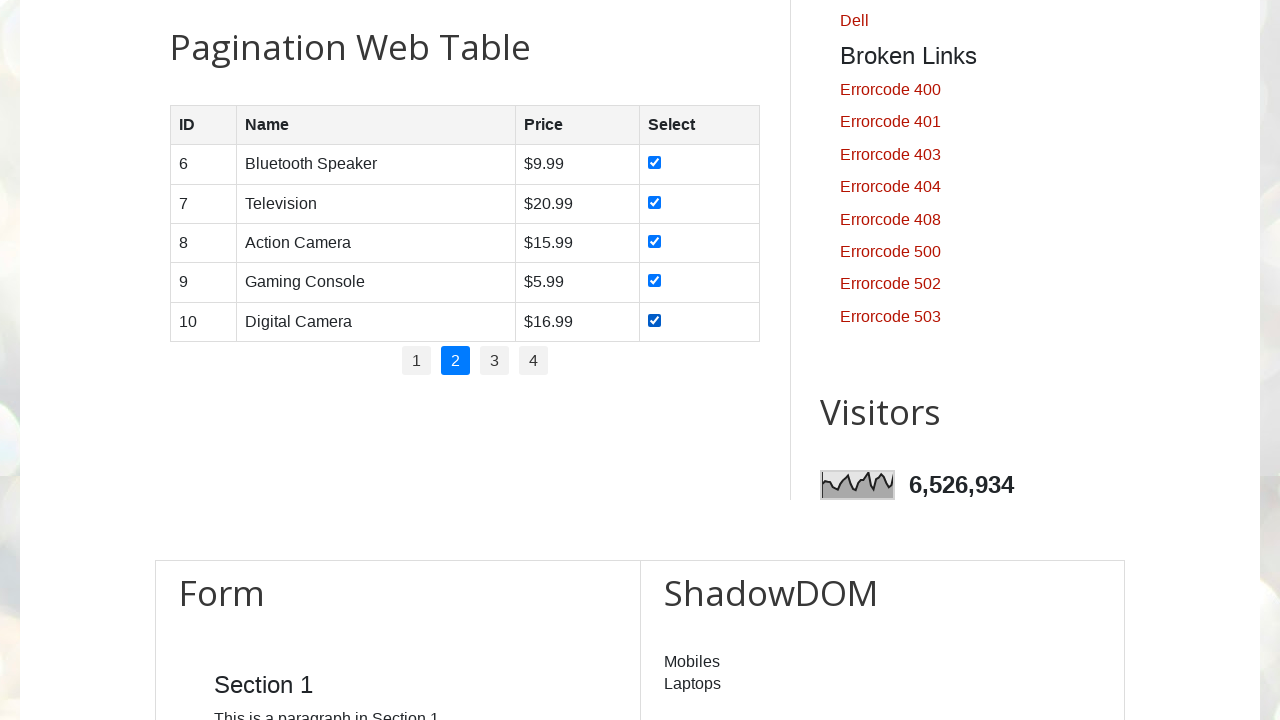

Clicked on page number 3 at (494, 361) on //*[@id='pagination']/li[3]
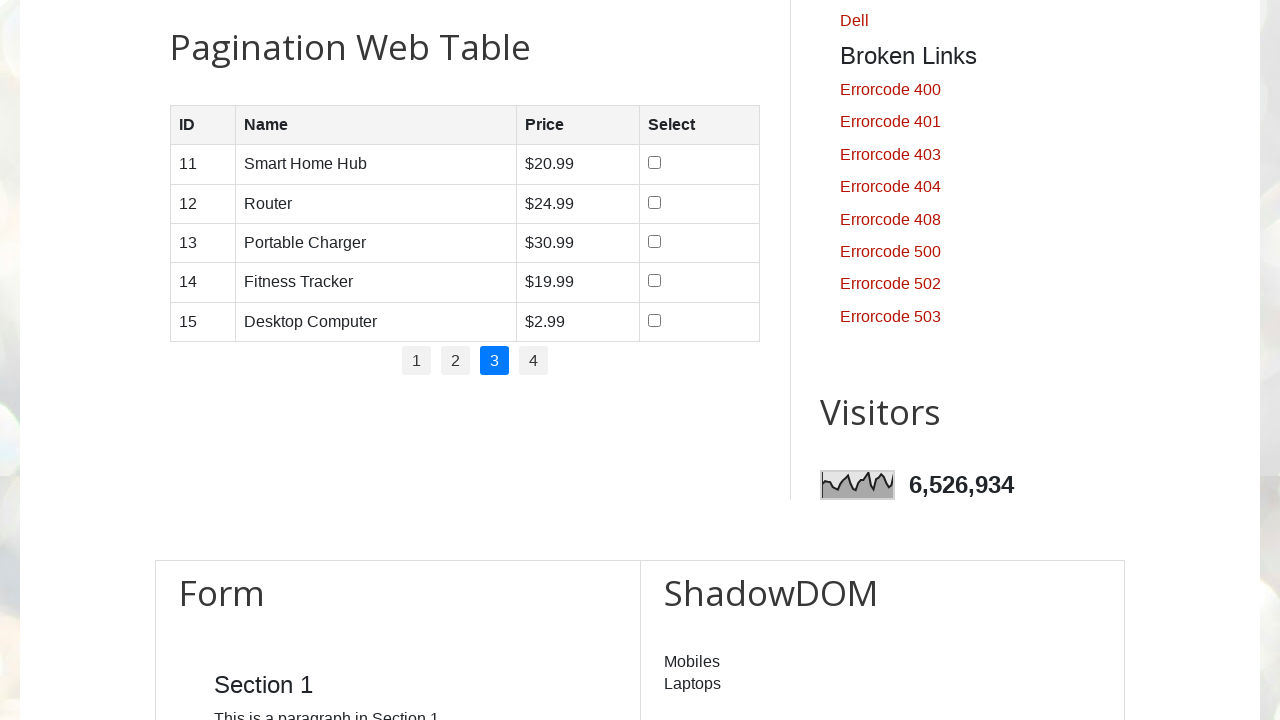

Table rows loaded on page 3
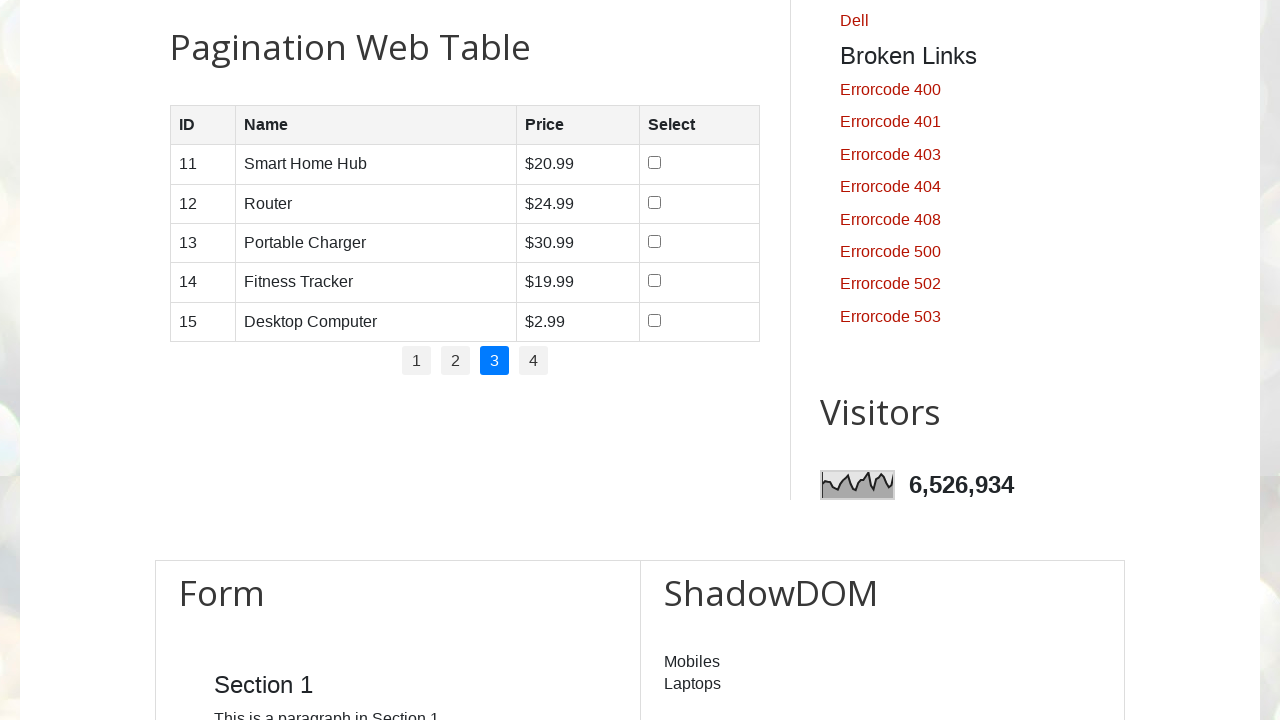

Found 5 rows in table on page 3
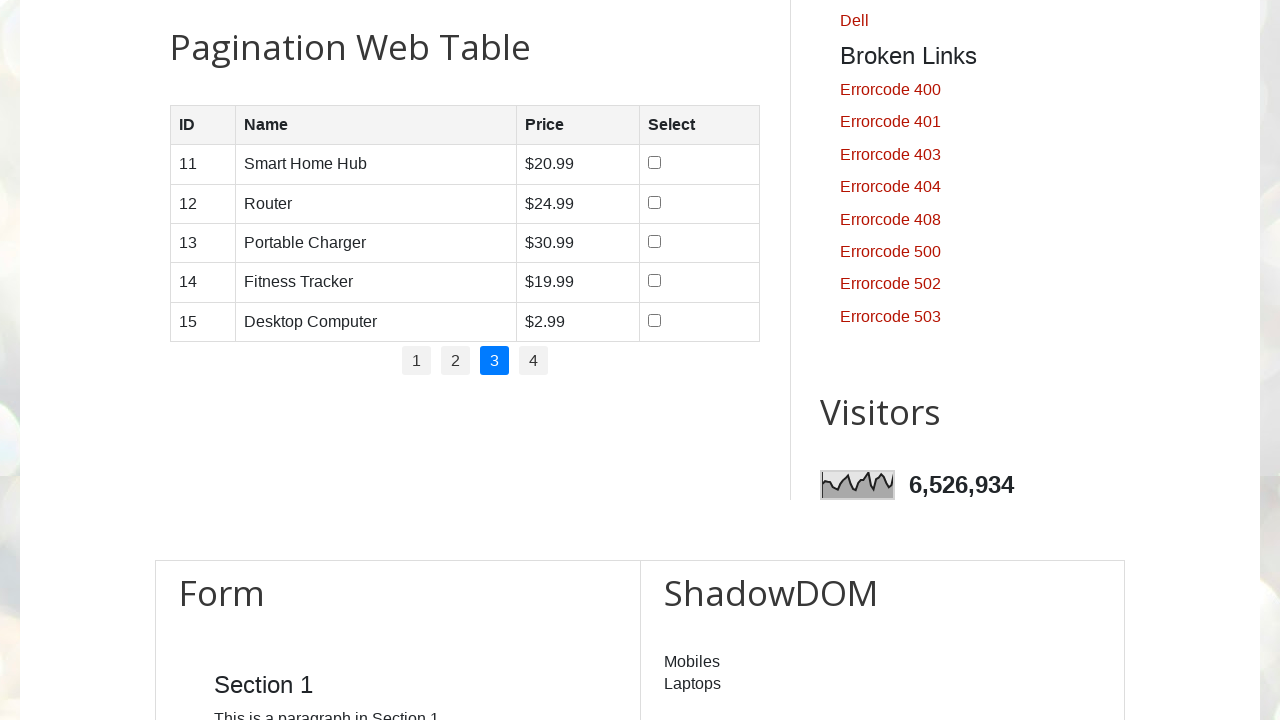

Checked checkbox in row 1 on page 3 at (655, 163) on //*[@id='productTable']/tbody/tr[1]/td[4]/input
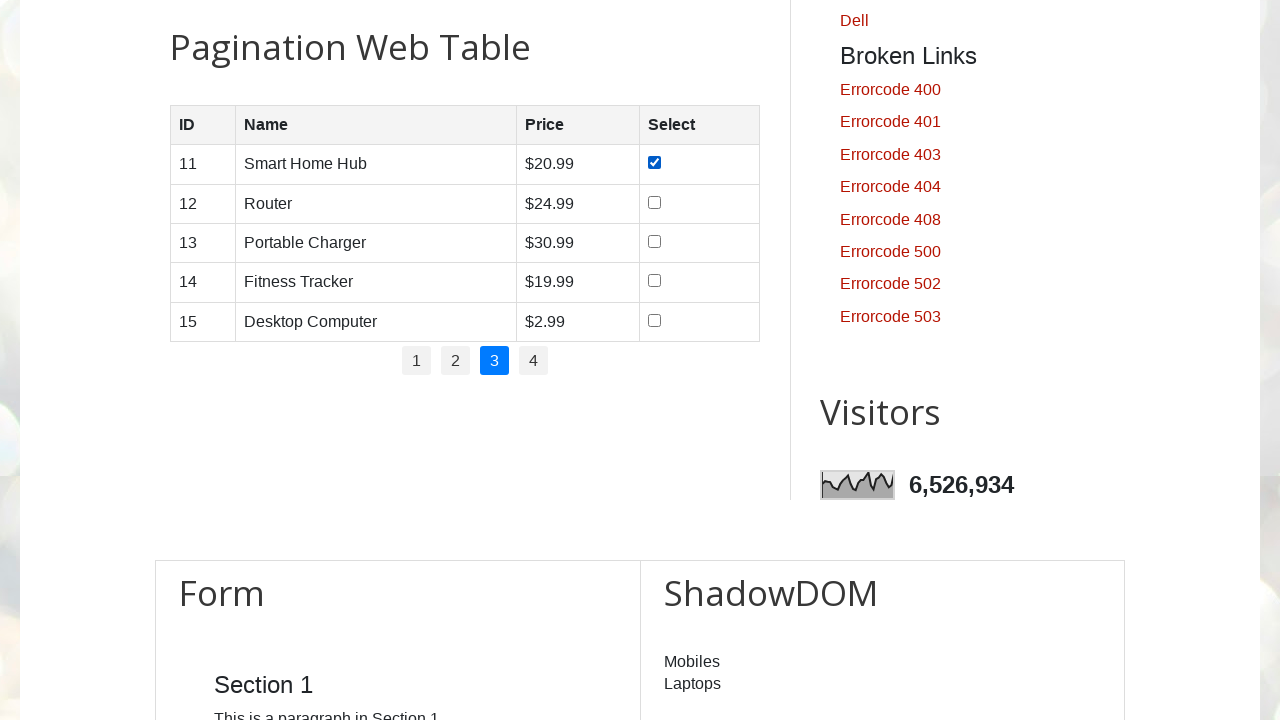

Checked checkbox in row 2 on page 3 at (655, 202) on //*[@id='productTable']/tbody/tr[2]/td[4]/input
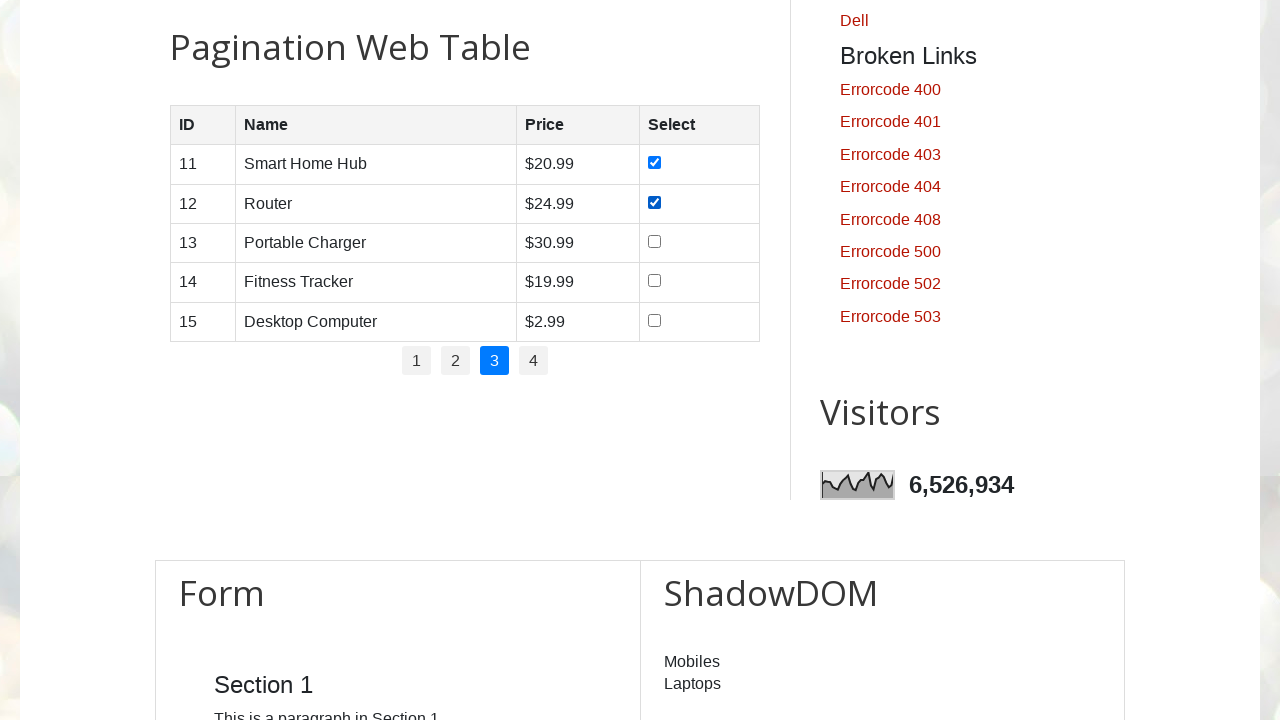

Checked checkbox in row 3 on page 3 at (655, 241) on //*[@id='productTable']/tbody/tr[3]/td[4]/input
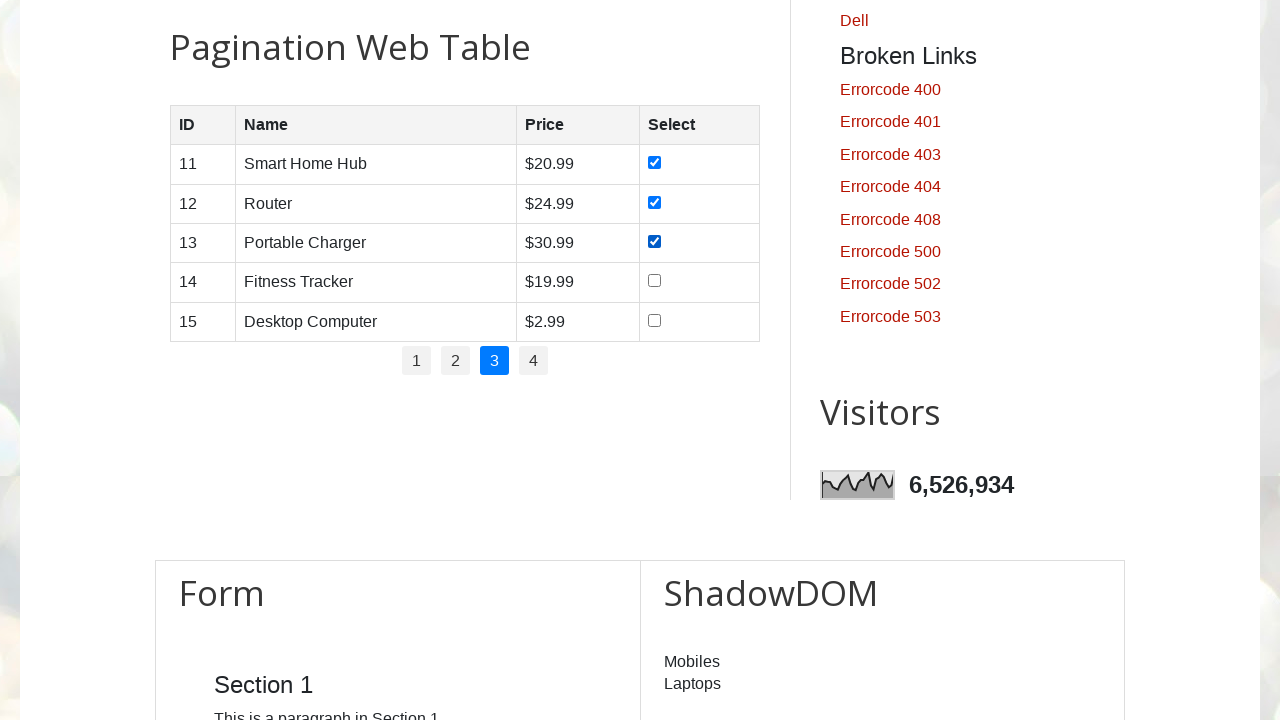

Checked checkbox in row 4 on page 3 at (655, 281) on //*[@id='productTable']/tbody/tr[4]/td[4]/input
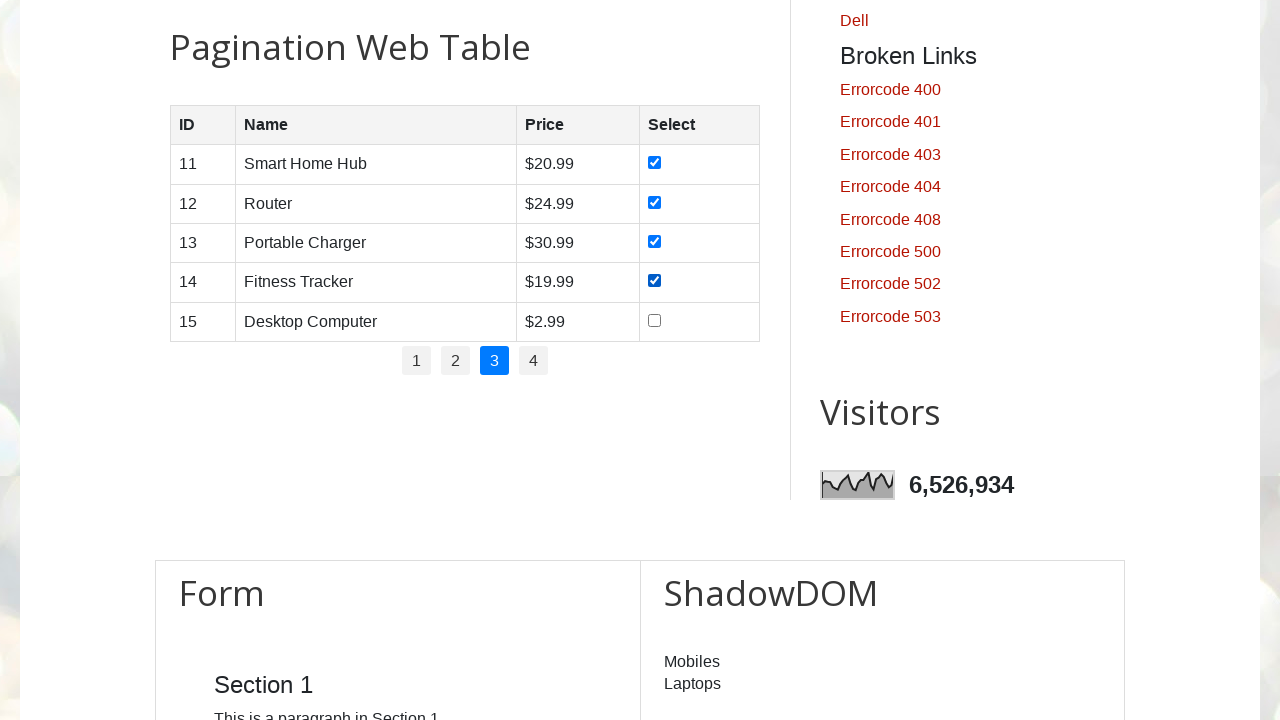

Checked checkbox in row 5 on page 3 at (655, 320) on //*[@id='productTable']/tbody/tr[5]/td[4]/input
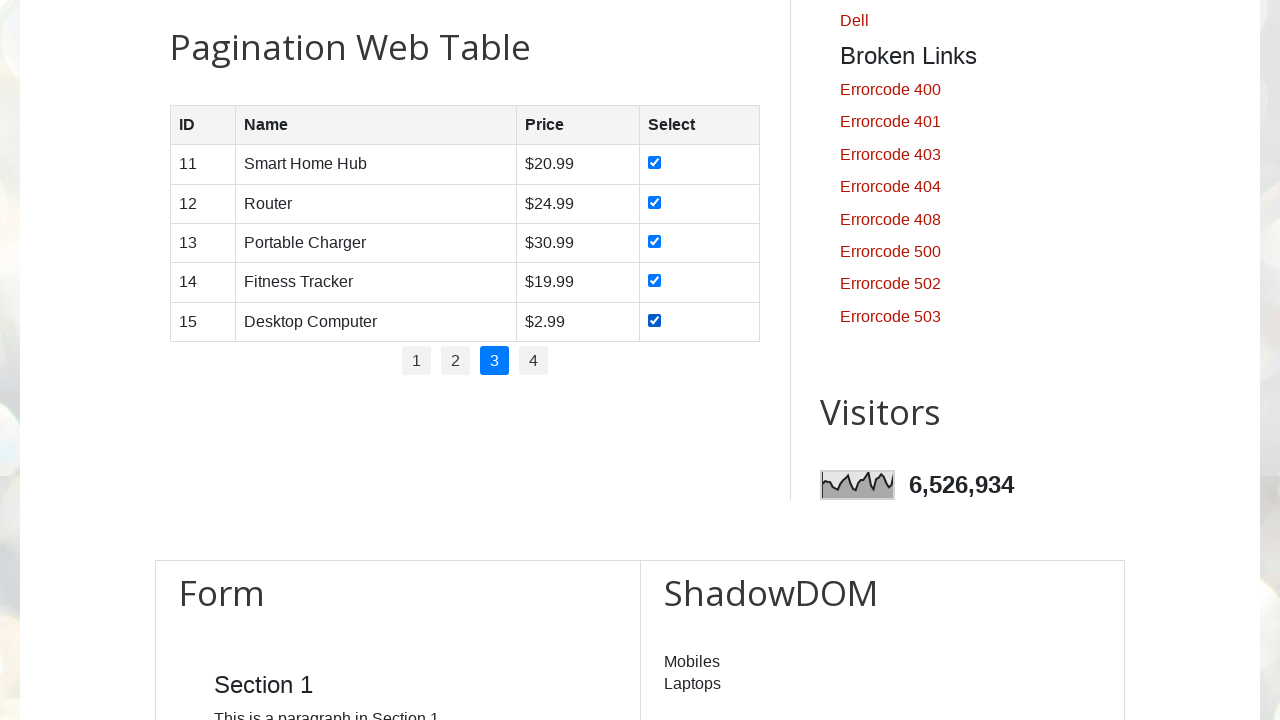

Page number 4 element is visible
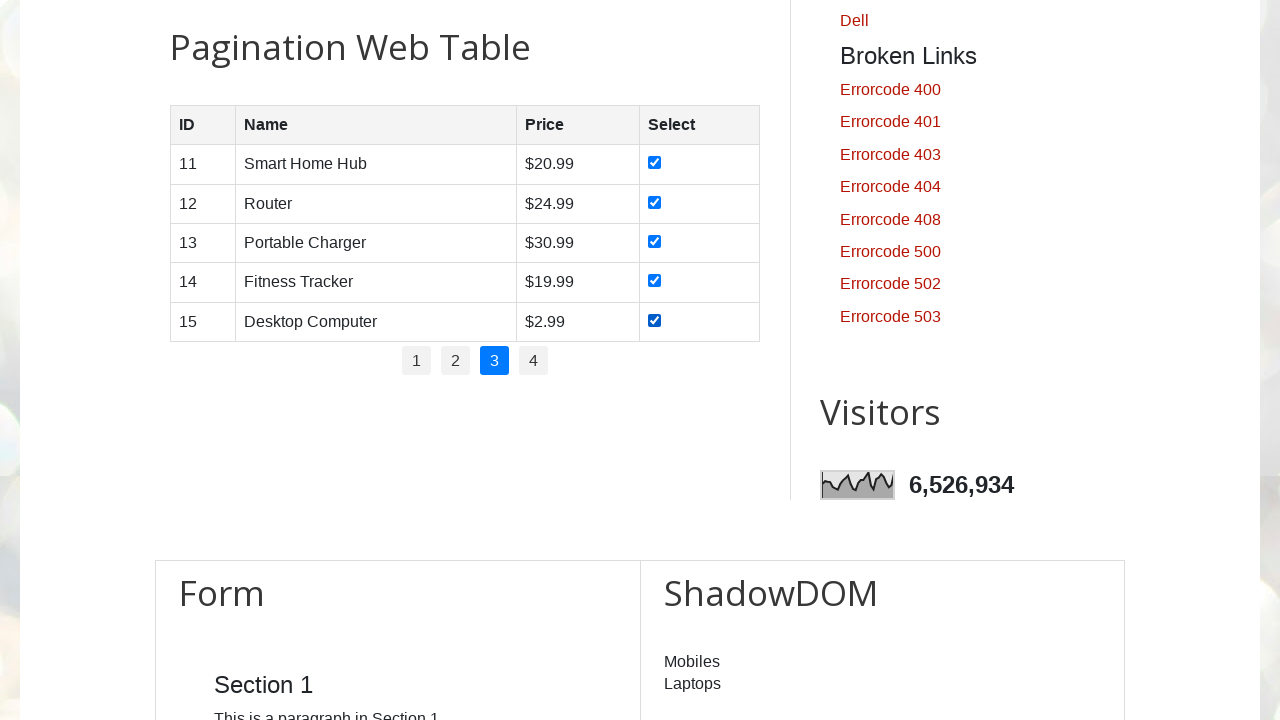

Clicked on page number 4 at (534, 361) on //*[@id='pagination']/li[4]
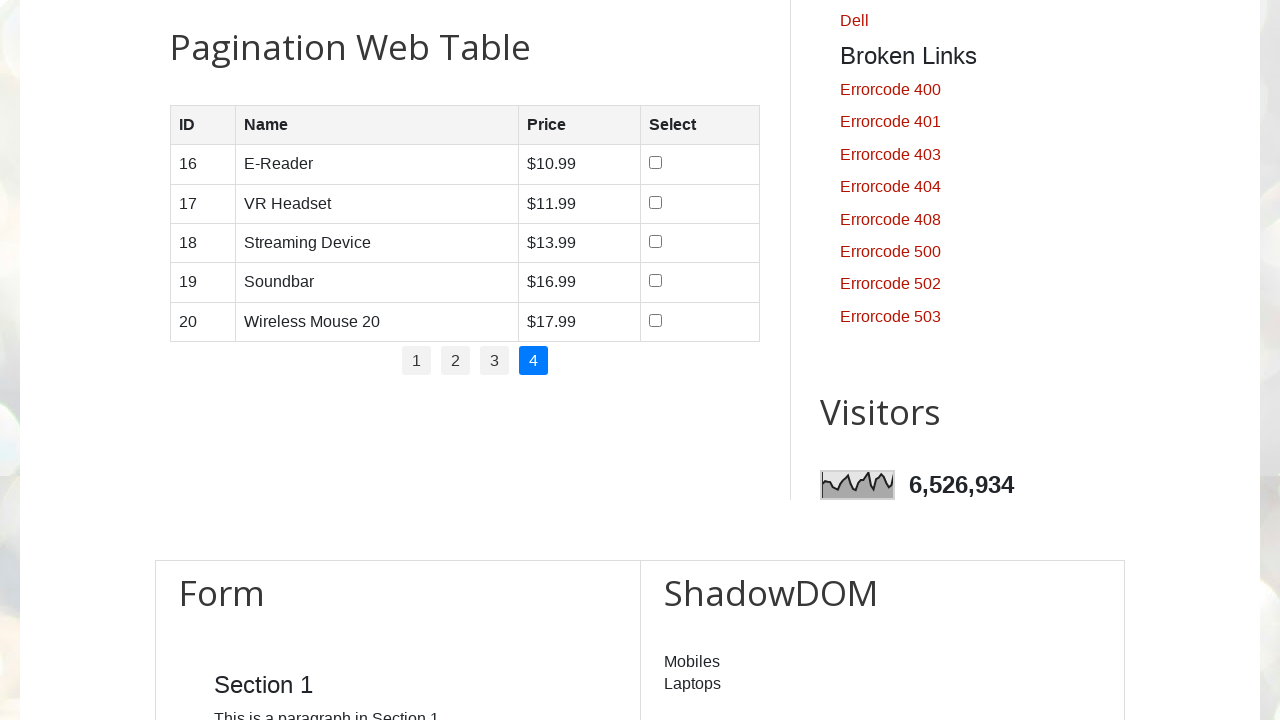

Table rows loaded on page 4
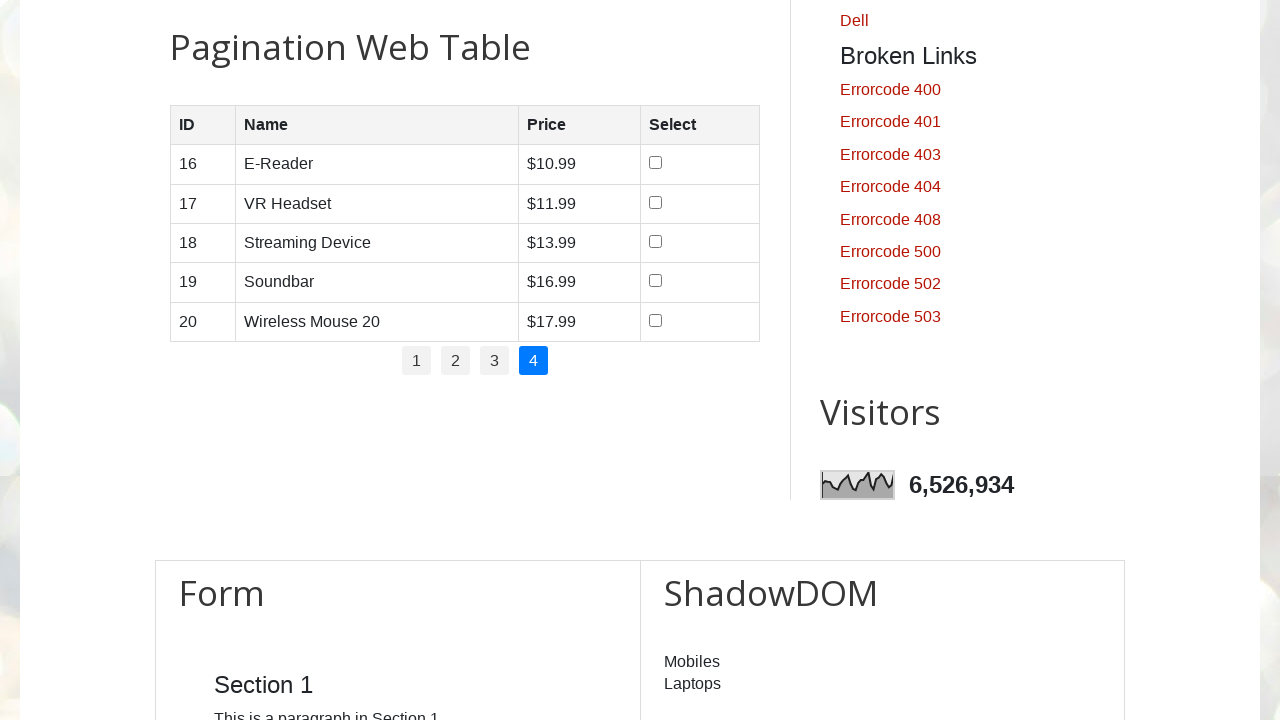

Found 5 rows in table on page 4
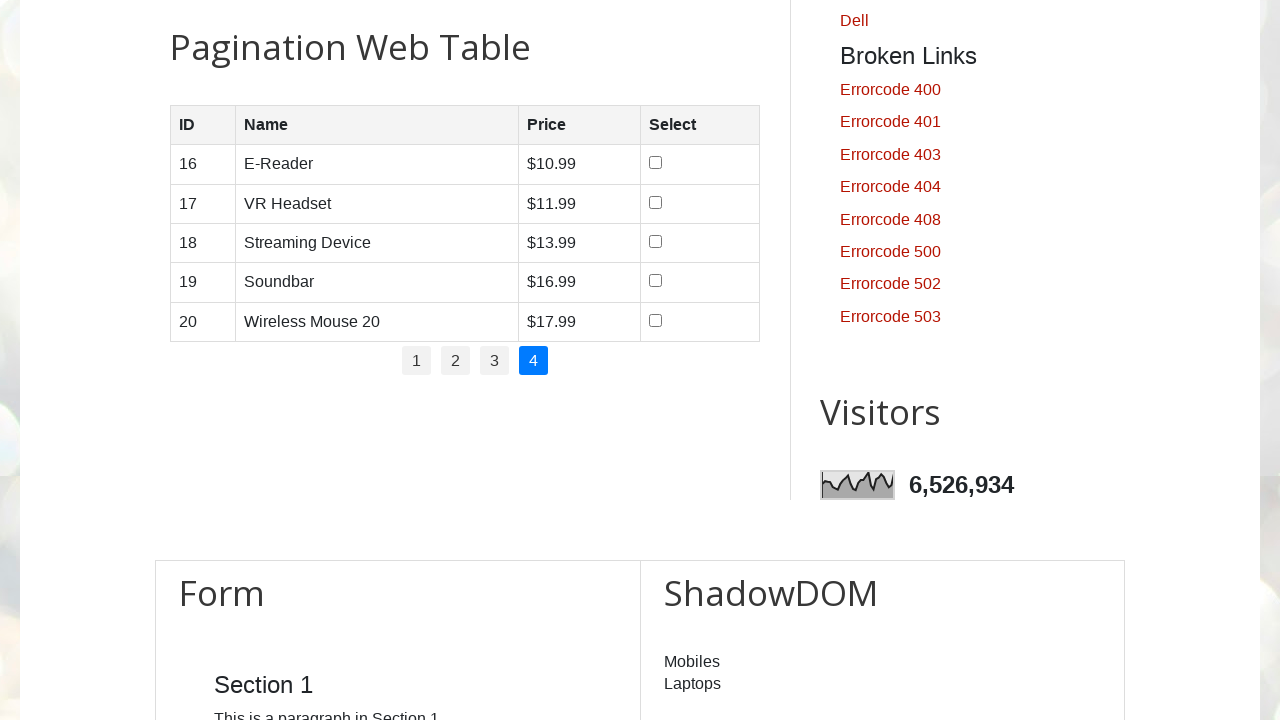

Checked checkbox in row 1 on page 4 at (656, 163) on //*[@id='productTable']/tbody/tr[1]/td[4]/input
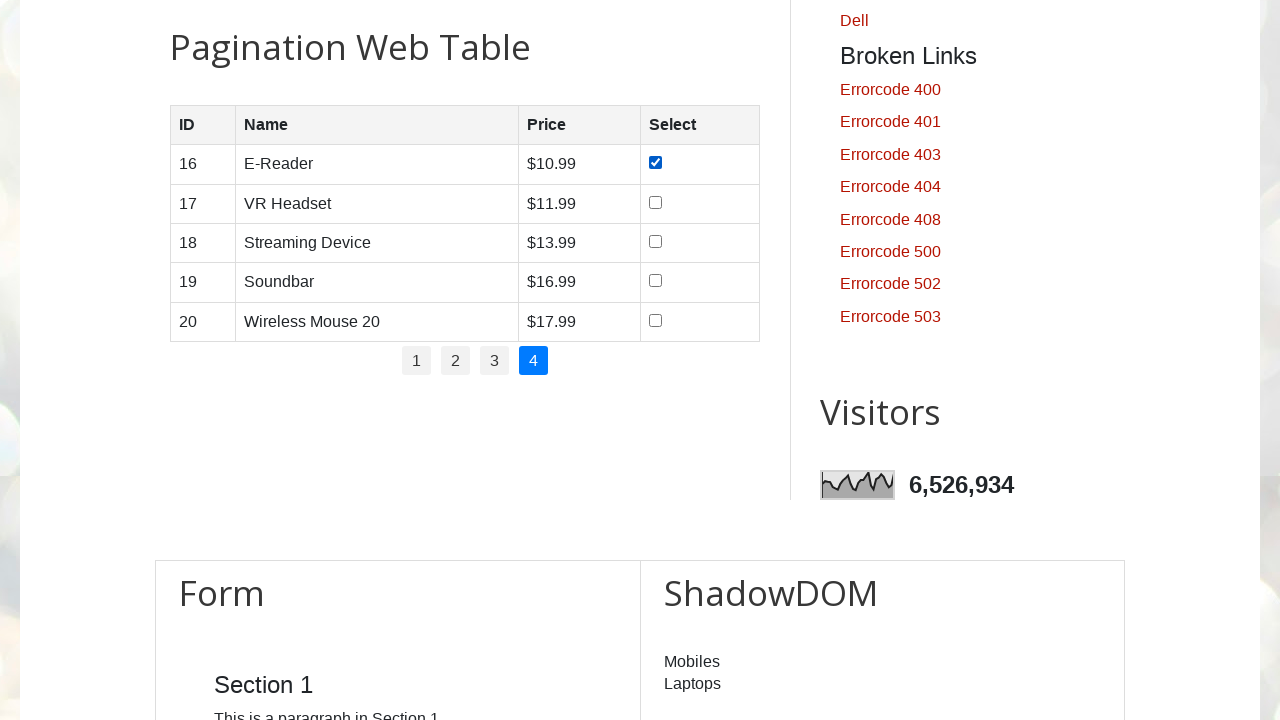

Checked checkbox in row 2 on page 4 at (656, 202) on //*[@id='productTable']/tbody/tr[2]/td[4]/input
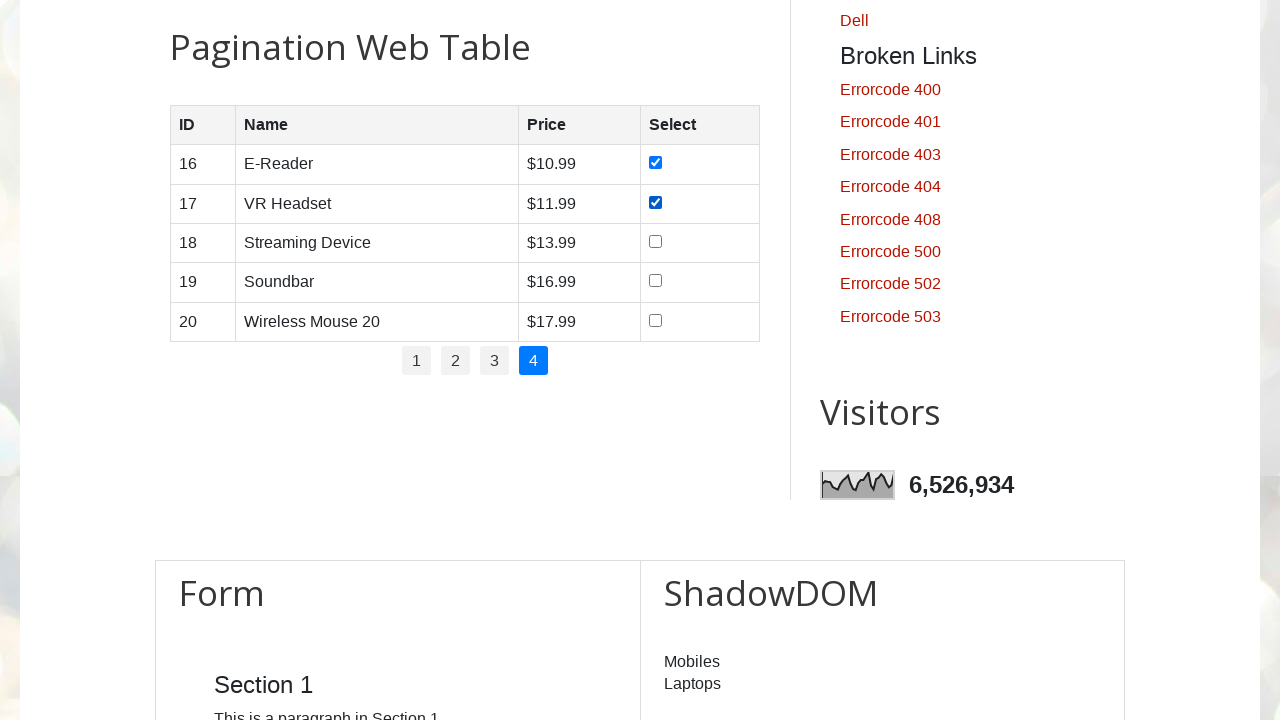

Checked checkbox in row 3 on page 4 at (656, 241) on //*[@id='productTable']/tbody/tr[3]/td[4]/input
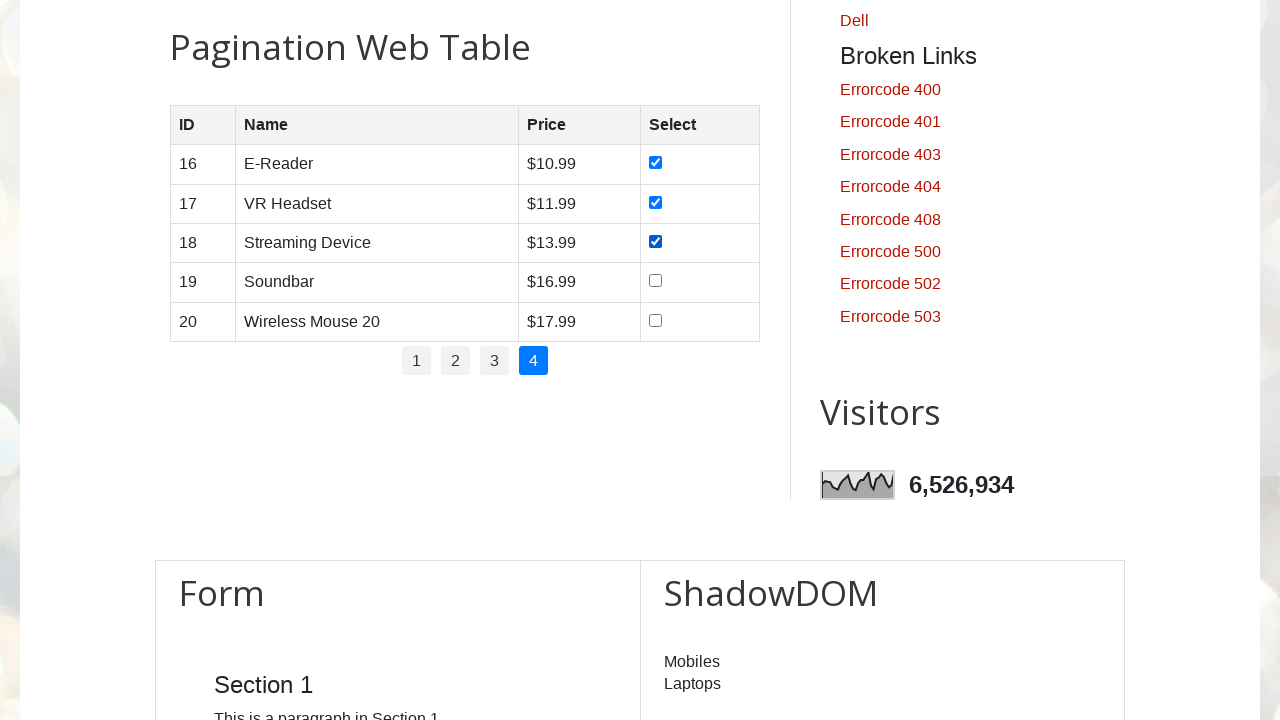

Checked checkbox in row 4 on page 4 at (656, 281) on //*[@id='productTable']/tbody/tr[4]/td[4]/input
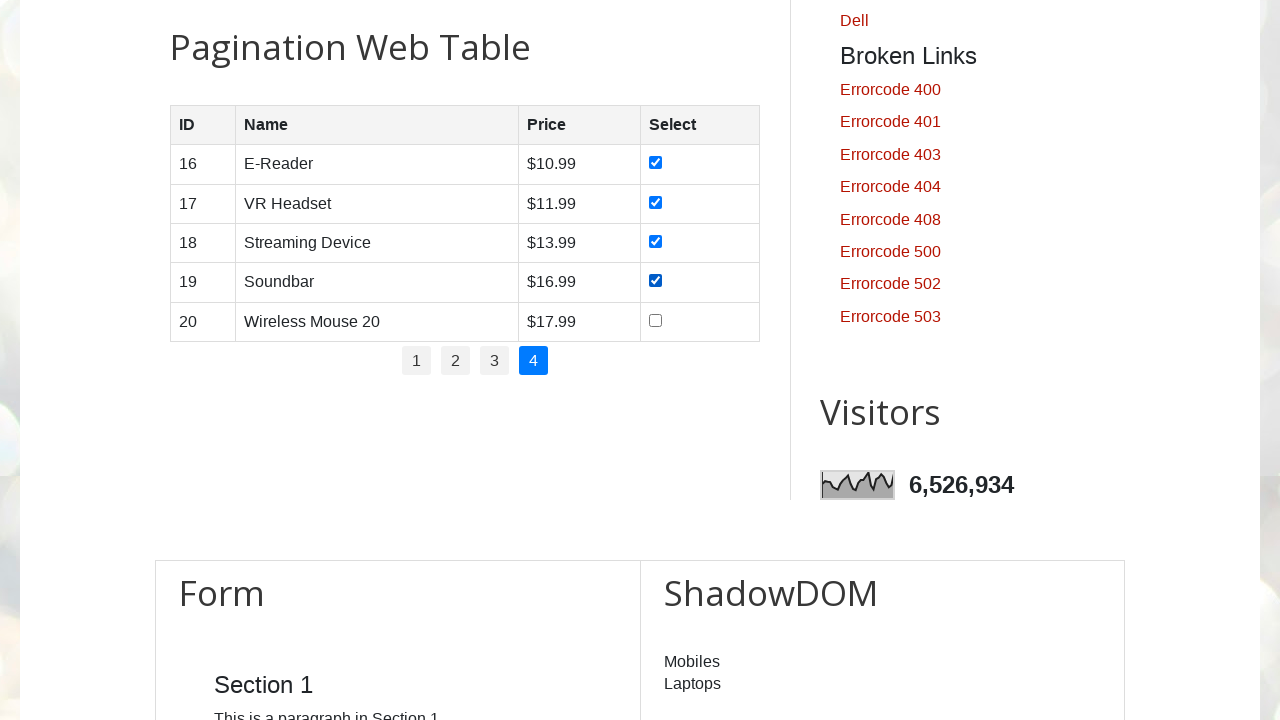

Checked checkbox in row 5 on page 4 at (656, 320) on //*[@id='productTable']/tbody/tr[5]/td[4]/input
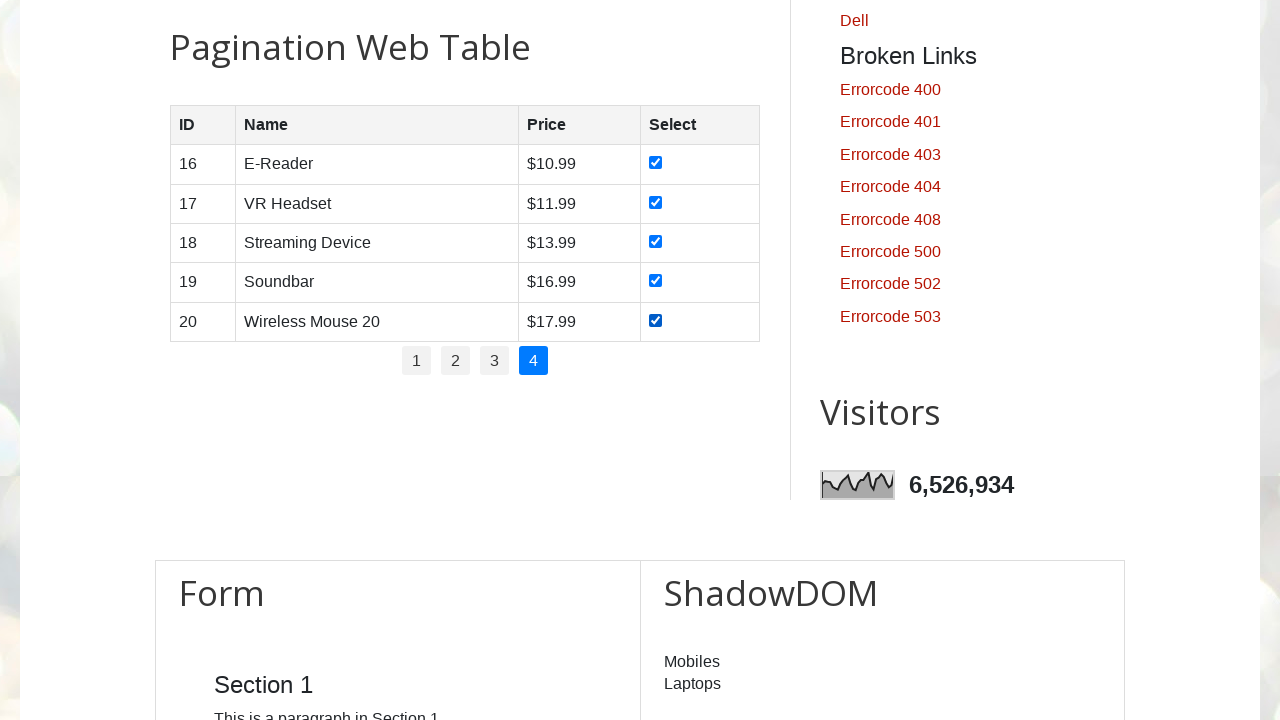

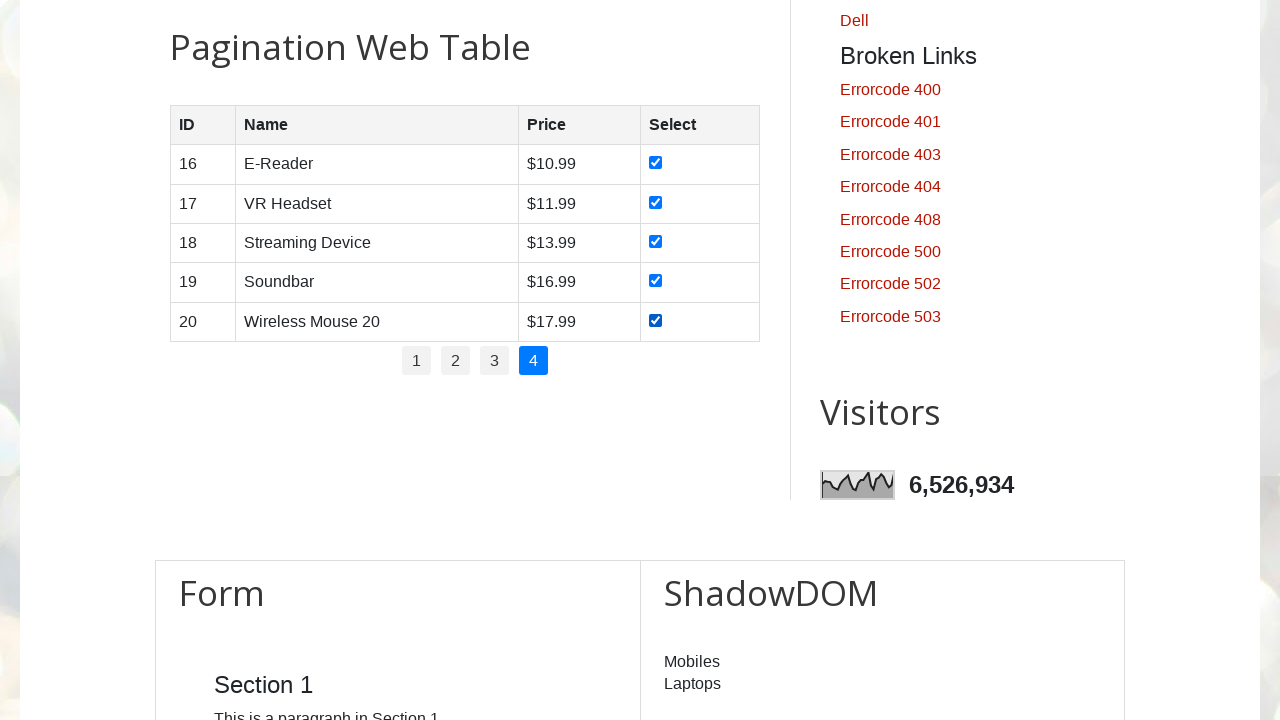